Tests adding multiple items to cart by searching for product names and clicking add buttons

Starting URL: https://rahulshettyacademy.com/seleniumPractise/#/

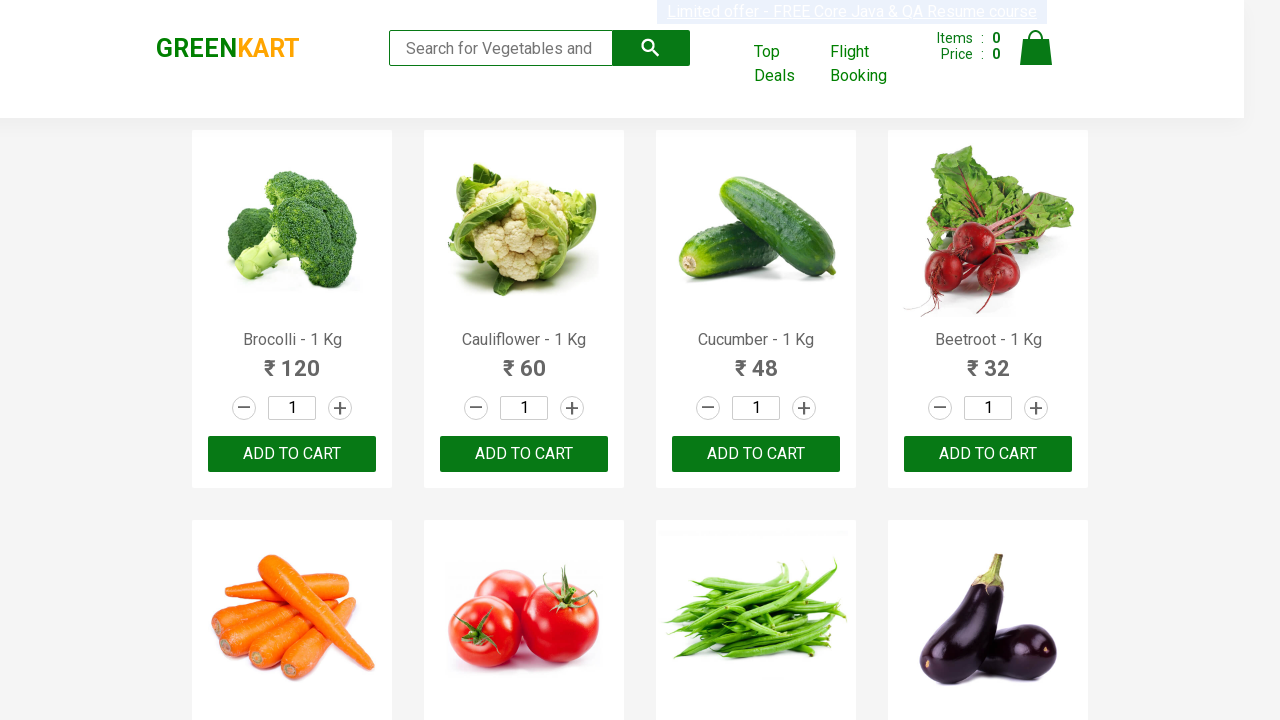

Waited for product elements to load
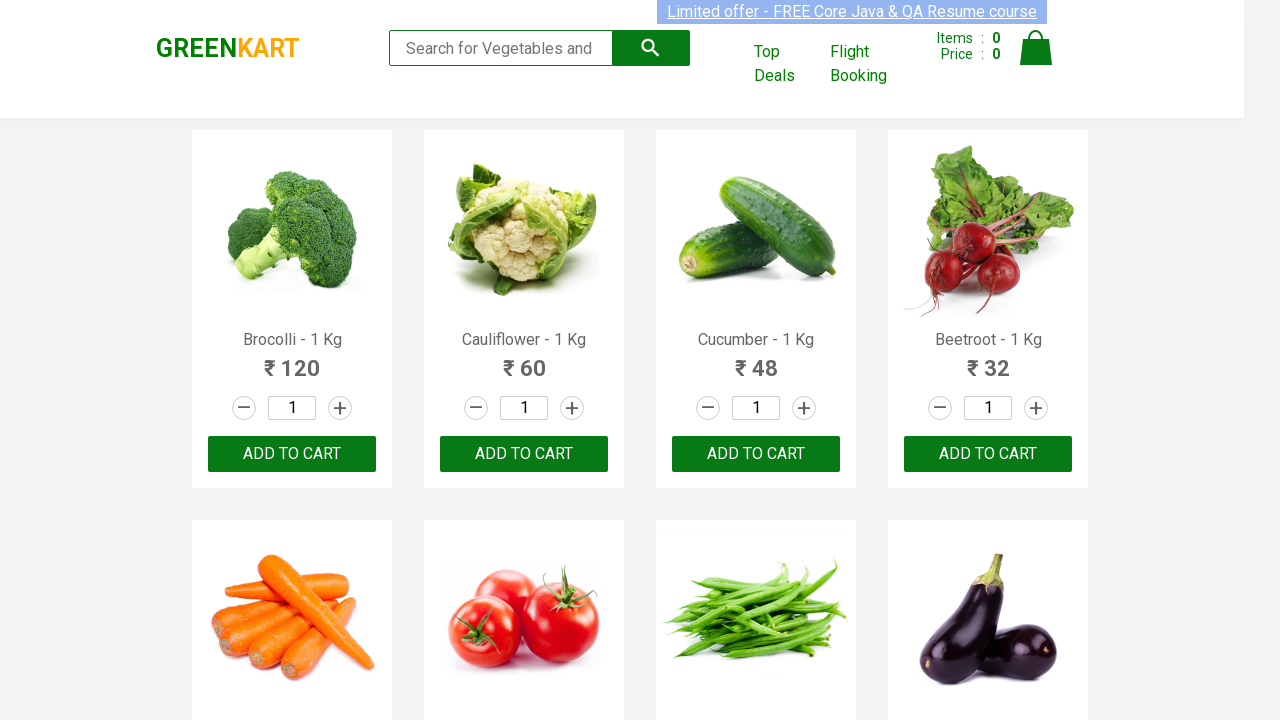

Retrieved all product name elements from the page
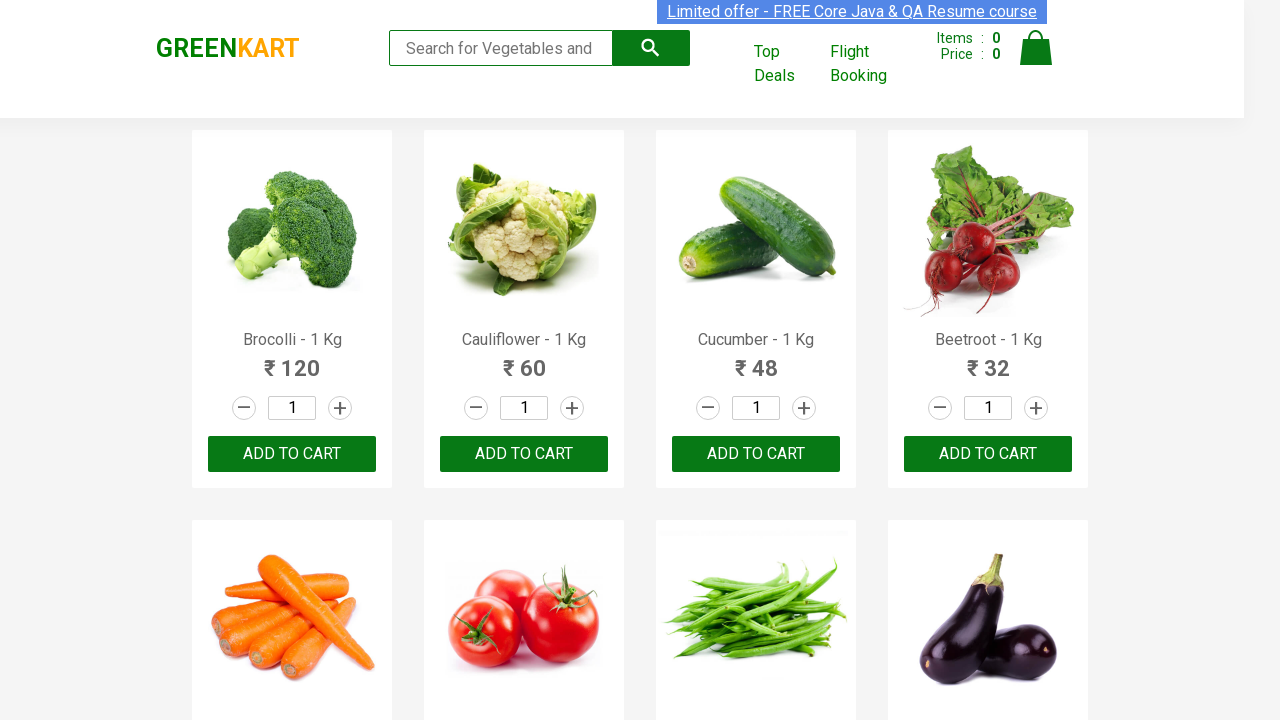

Extracted product name: 'Brocolli'
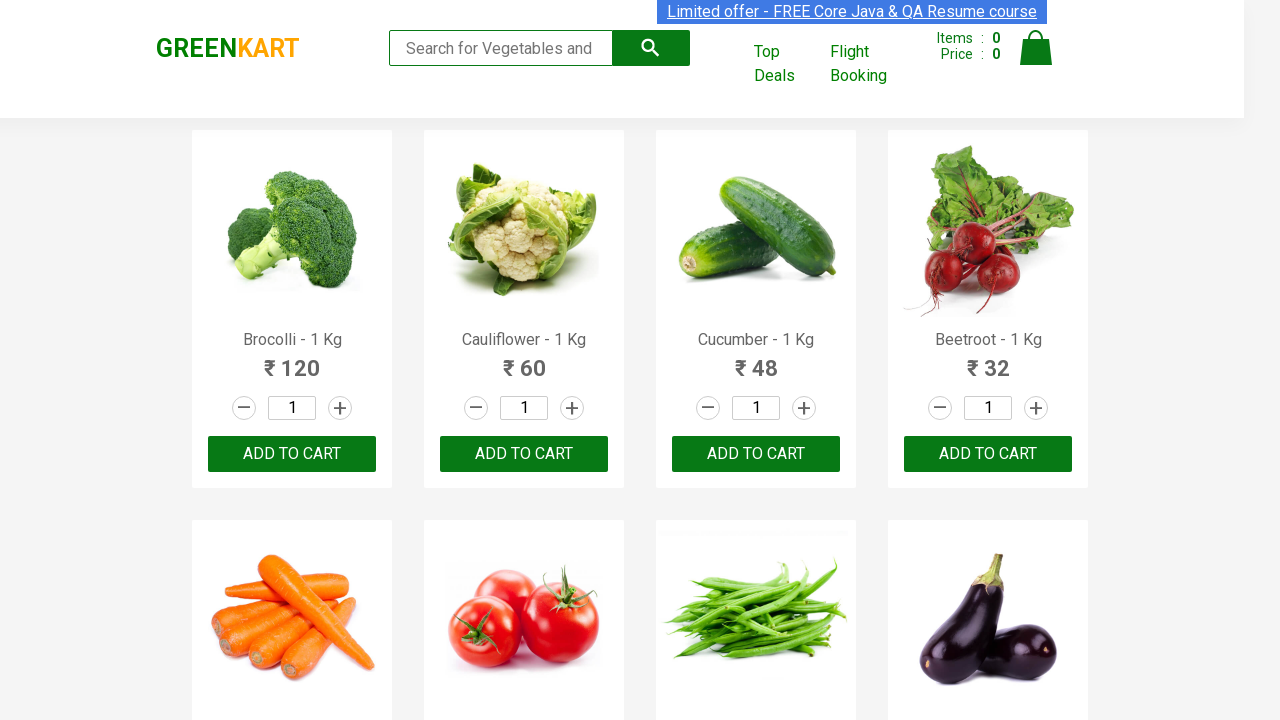

Clicked 'Add to Cart' button for 'Brocolli' at (292, 454) on div.product-action button >> nth=0
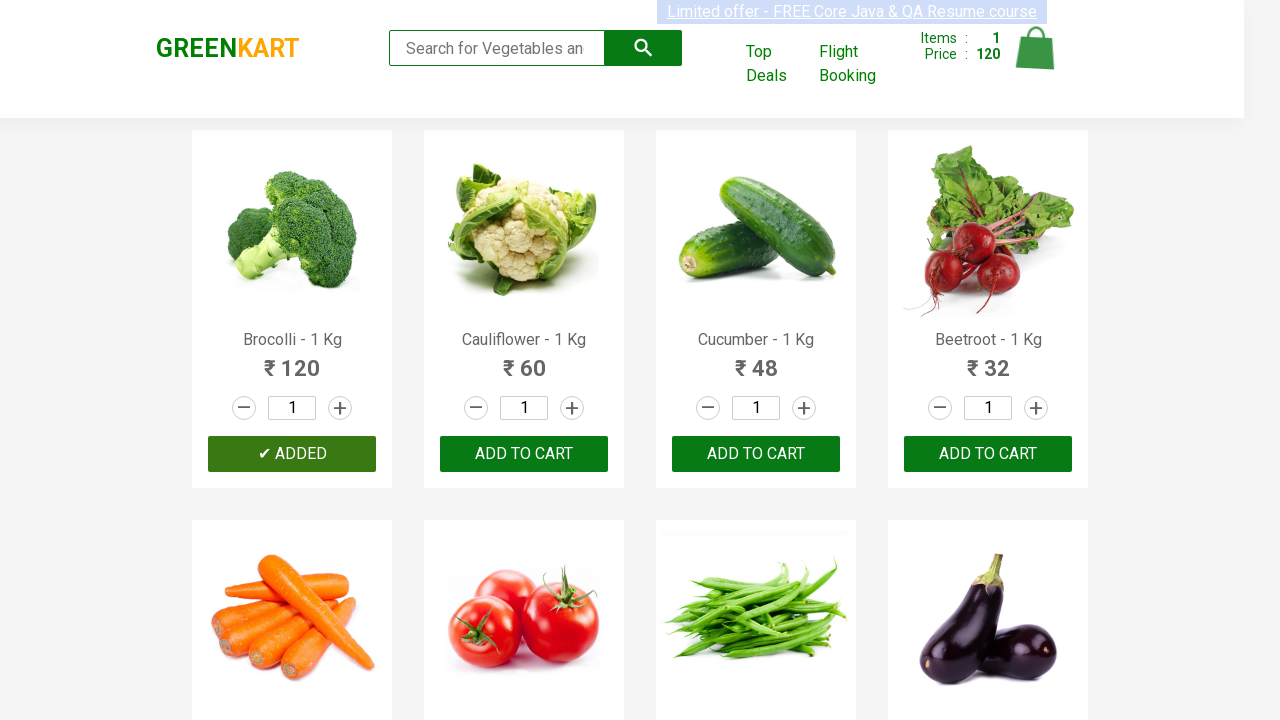

Extracted product name: 'Cauliflower'
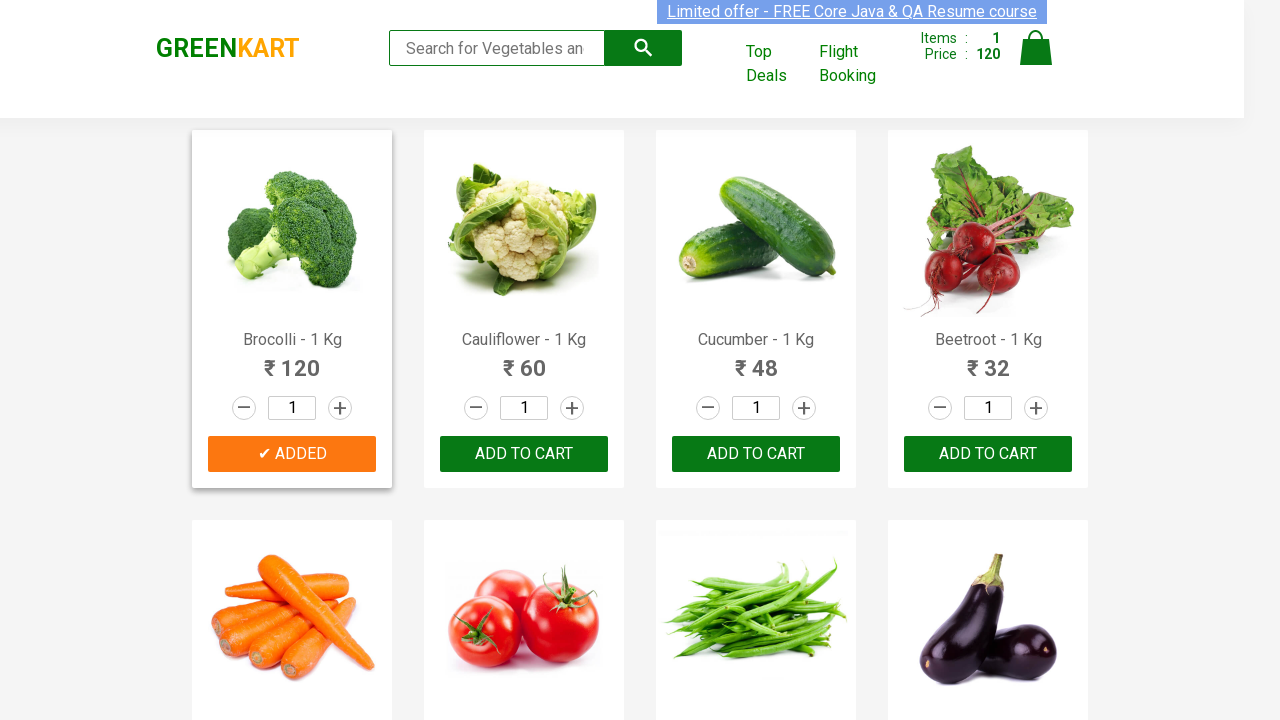

Extracted product name: 'Cucumber'
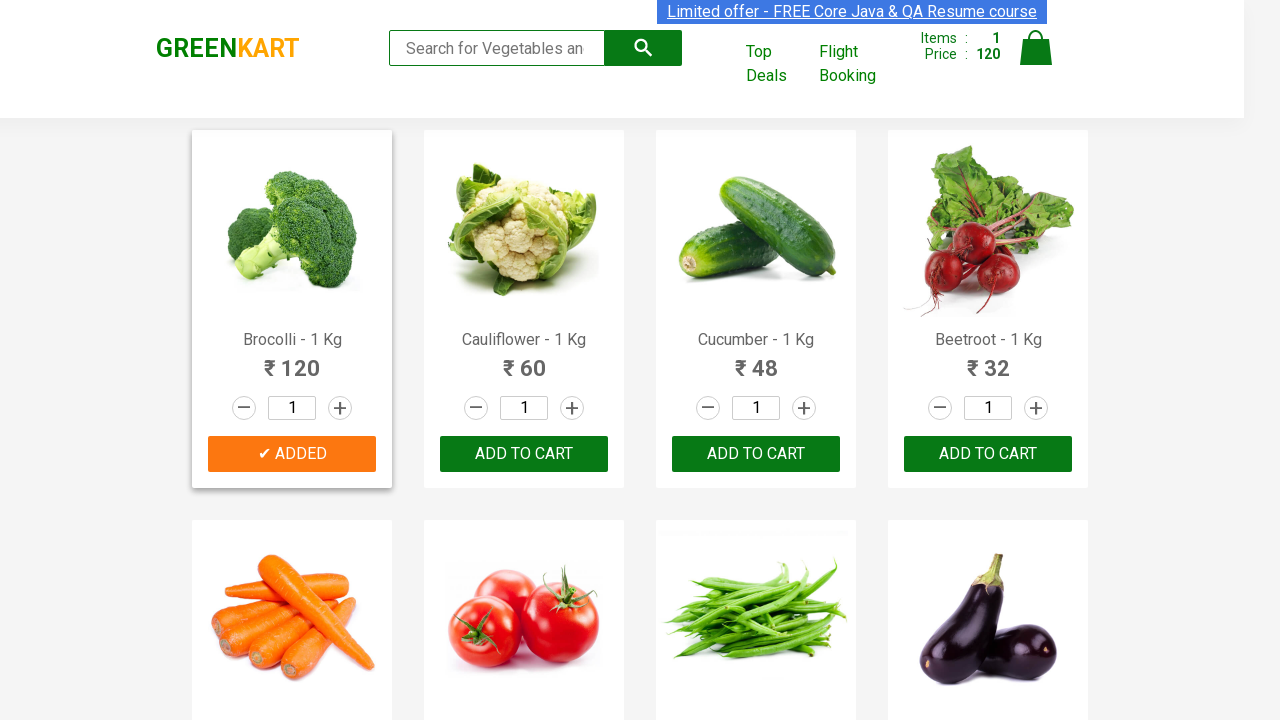

Clicked 'Add to Cart' button for 'Cucumber' at (756, 454) on div.product-action button >> nth=2
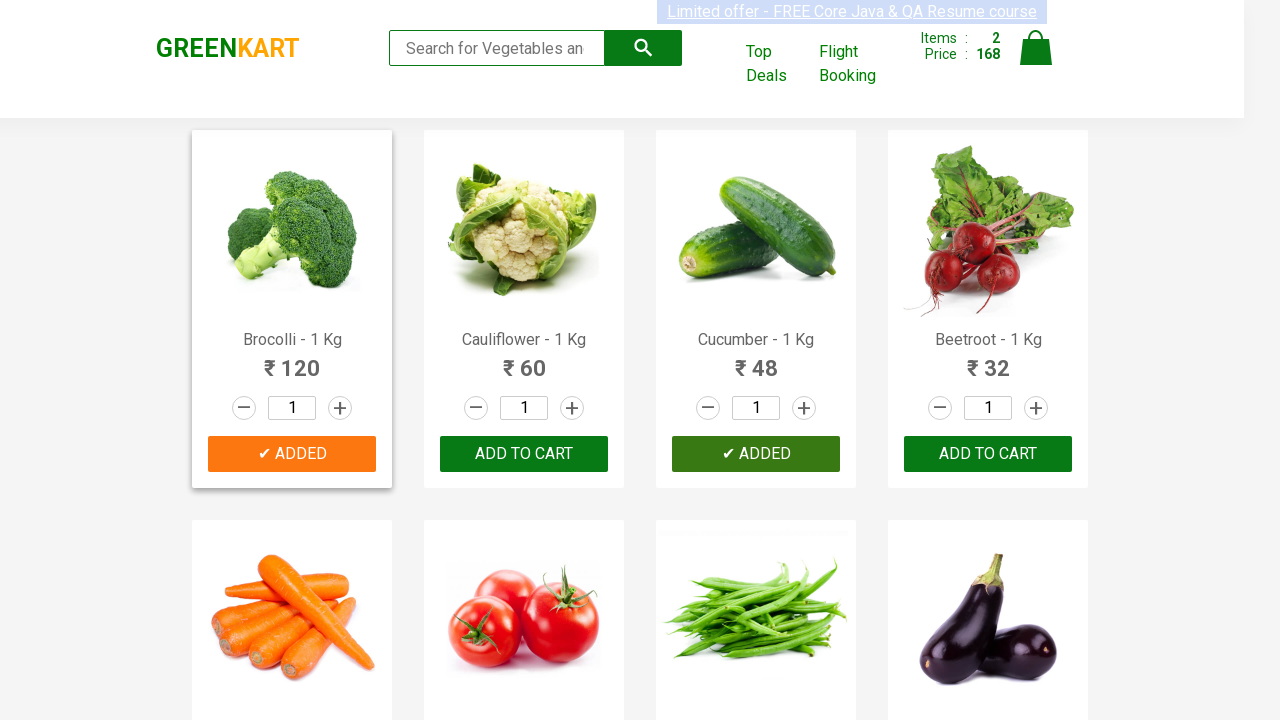

Extracted product name: 'Beetroot'
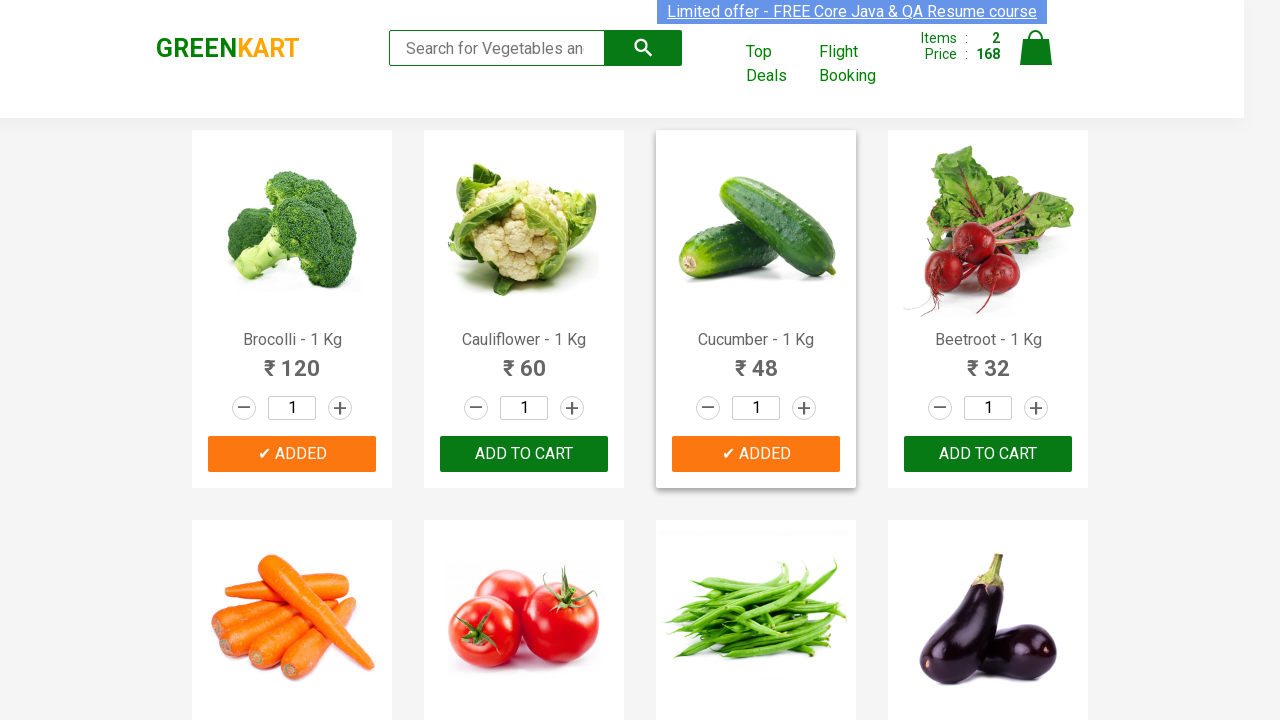

Clicked 'Add to Cart' button for 'Beetroot' at (988, 454) on div.product-action button >> nth=3
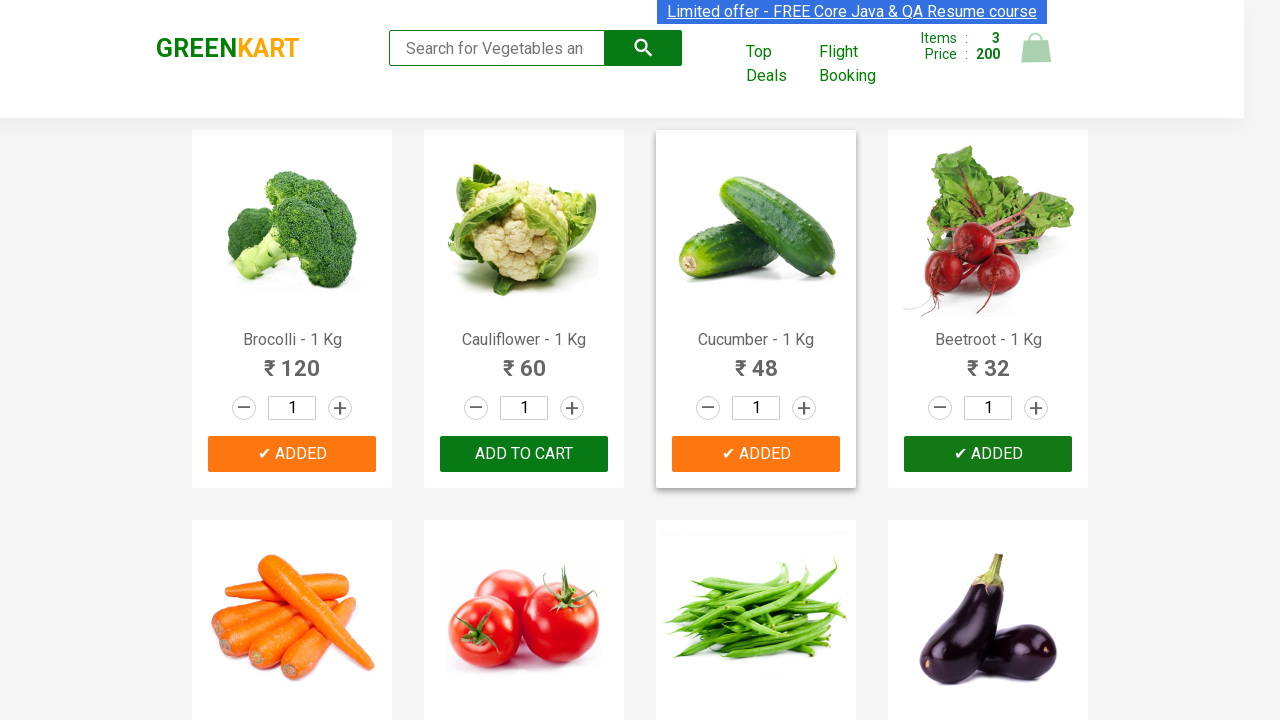

Extracted product name: 'Carrot'
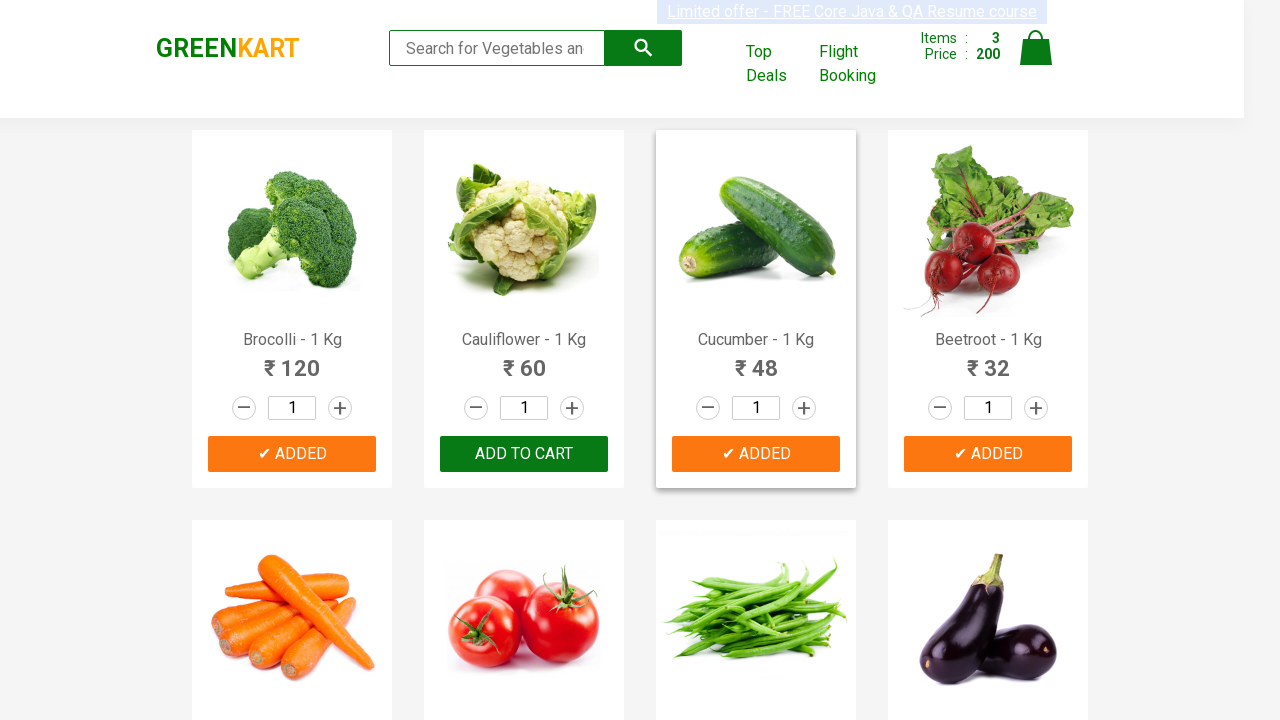

Clicked 'Add to Cart' button for 'Carrot' at (292, 360) on div.product-action button >> nth=4
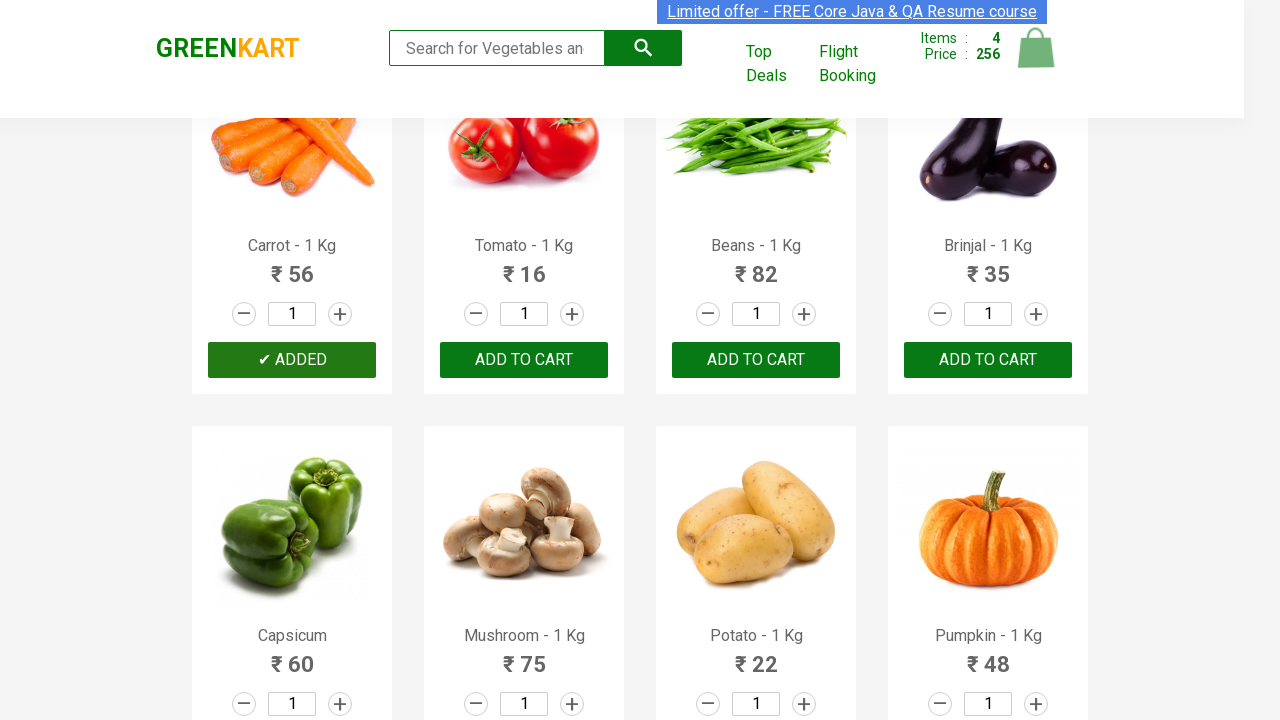

Extracted product name: 'Tomato'
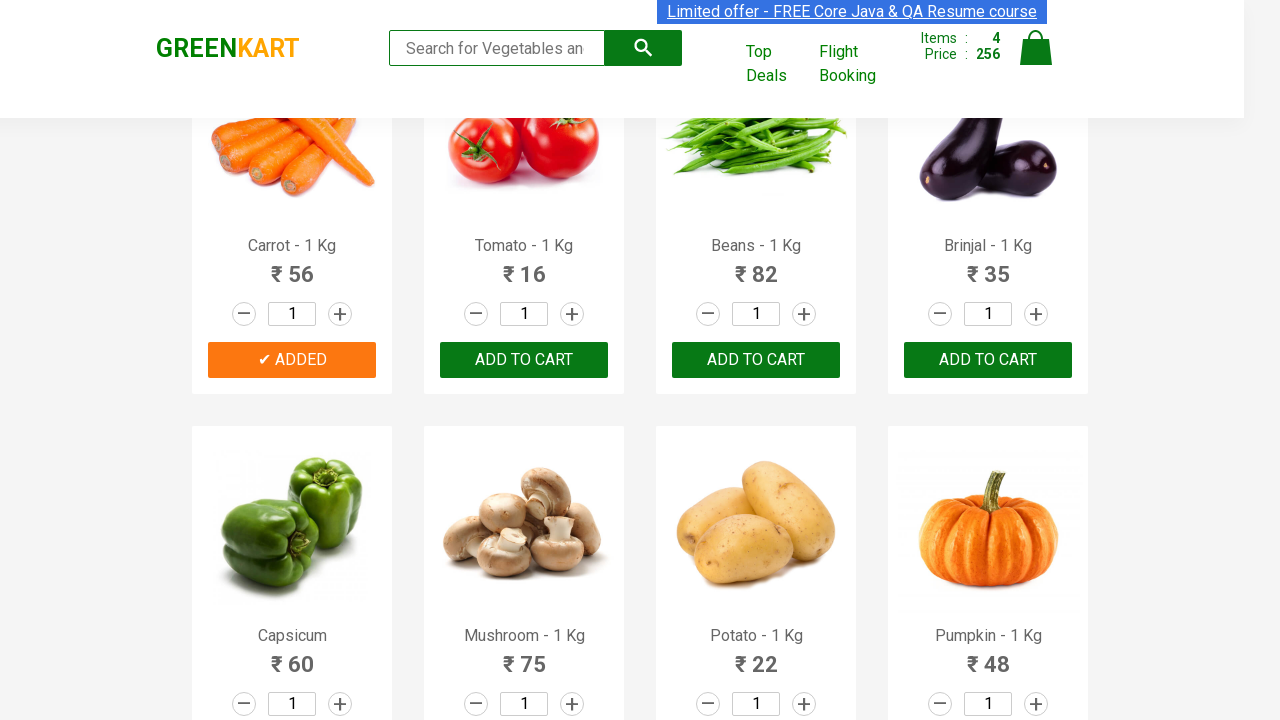

Extracted product name: 'Beans'
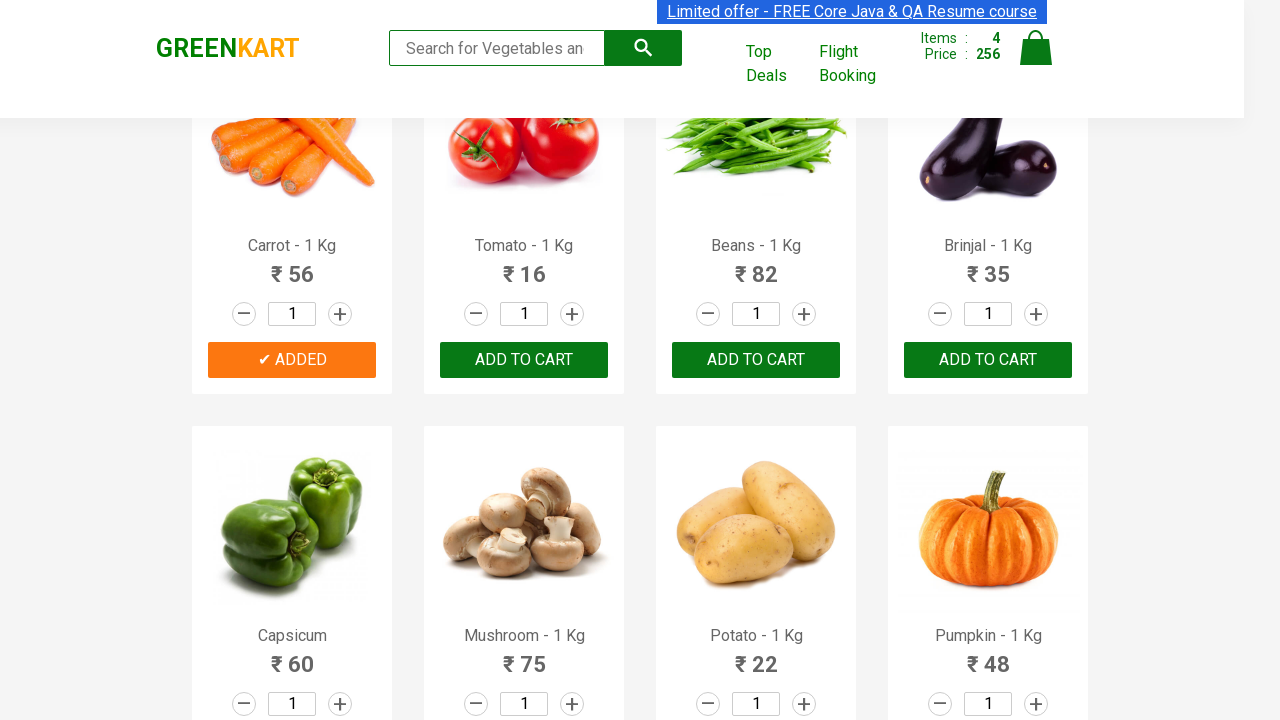

Extracted product name: 'Brinjal'
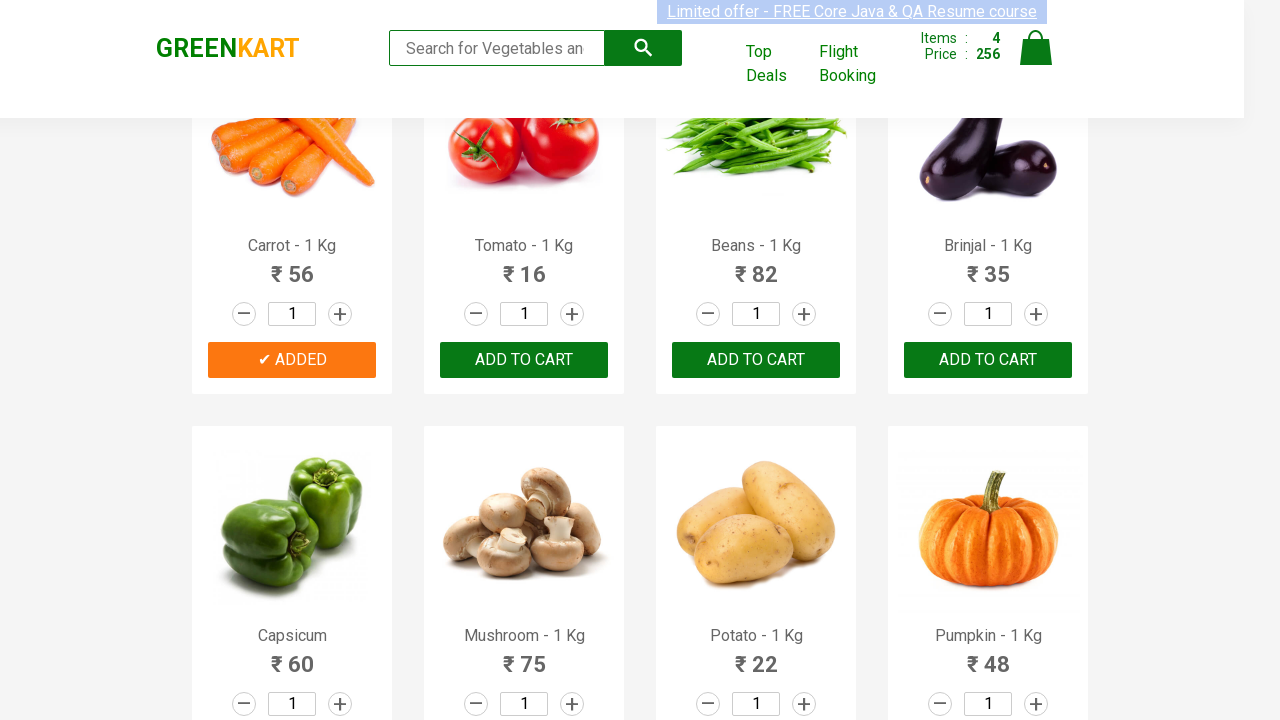

Extracted product name: 'Capsicum'
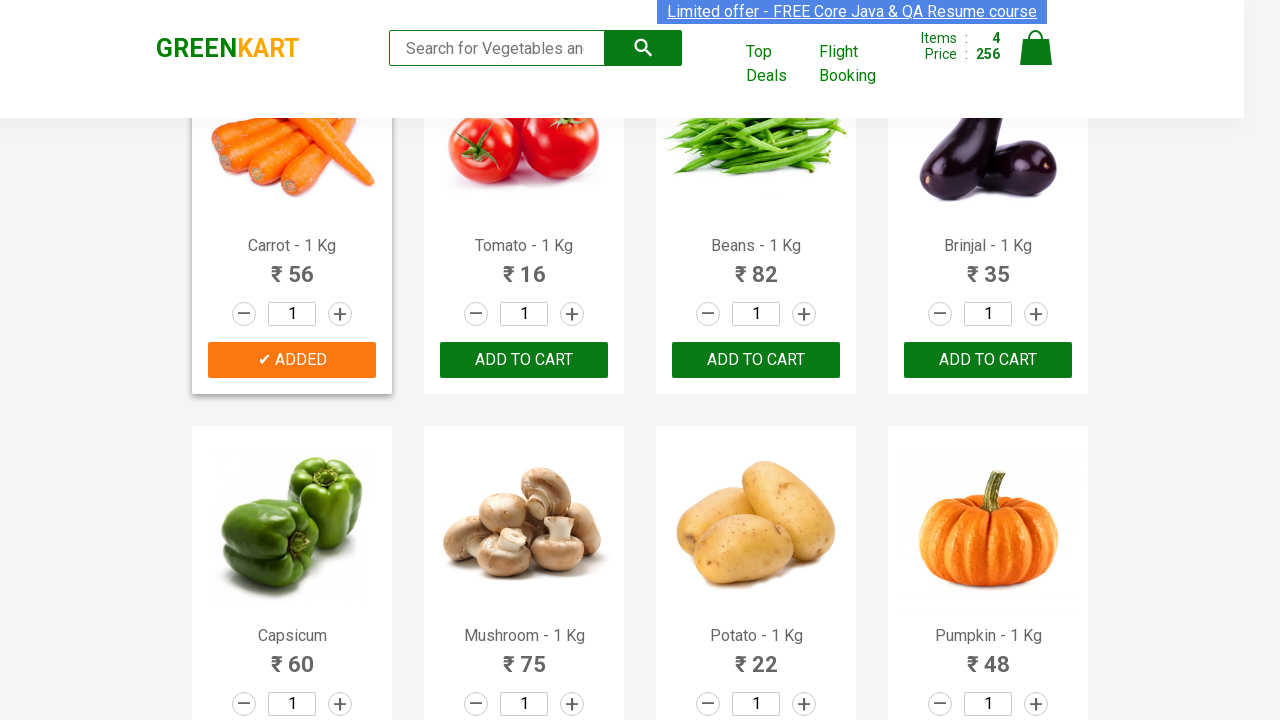

Extracted product name: 'Mushroom'
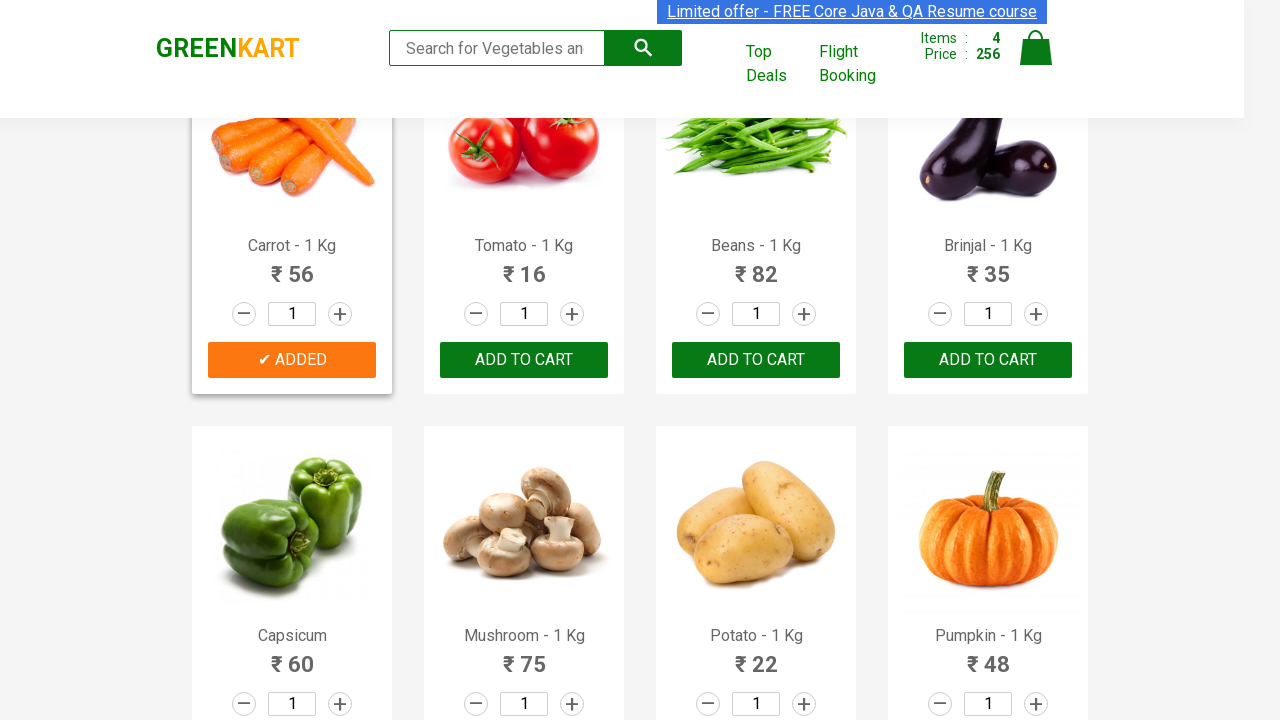

Extracted product name: 'Potato'
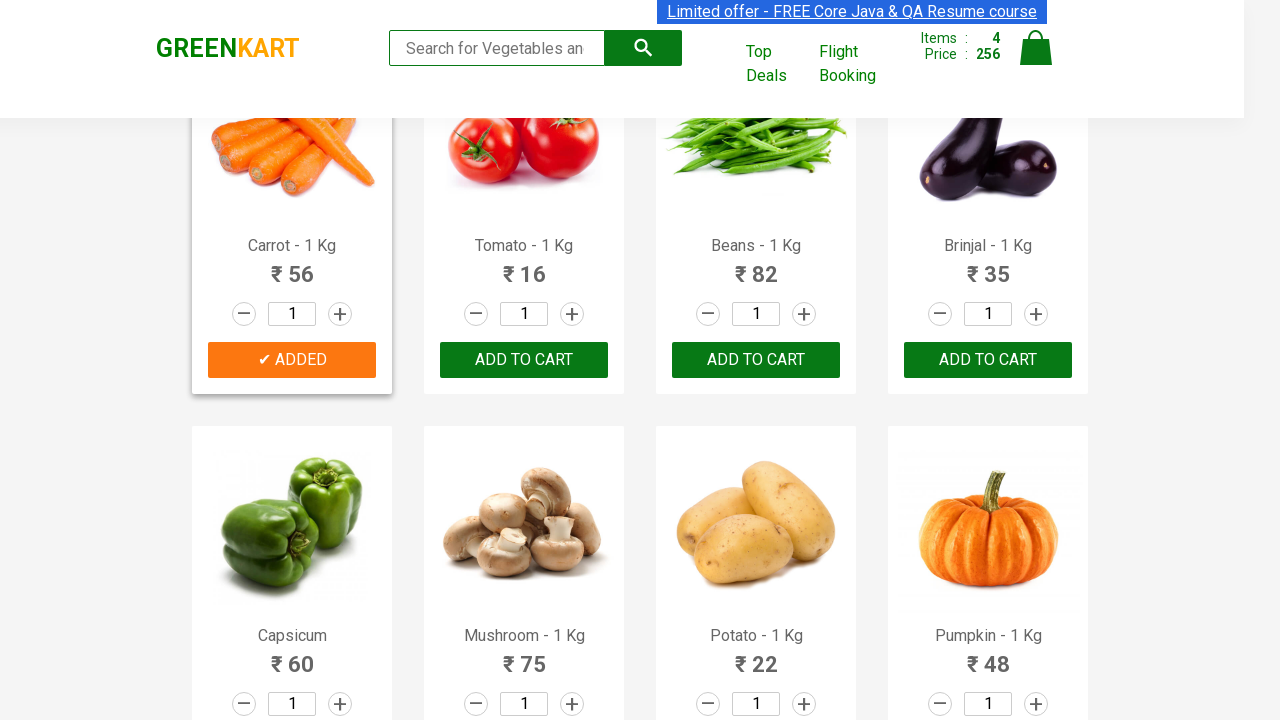

Clicked 'Add to Cart' button for 'Potato' at (756, 360) on div.product-action button >> nth=10
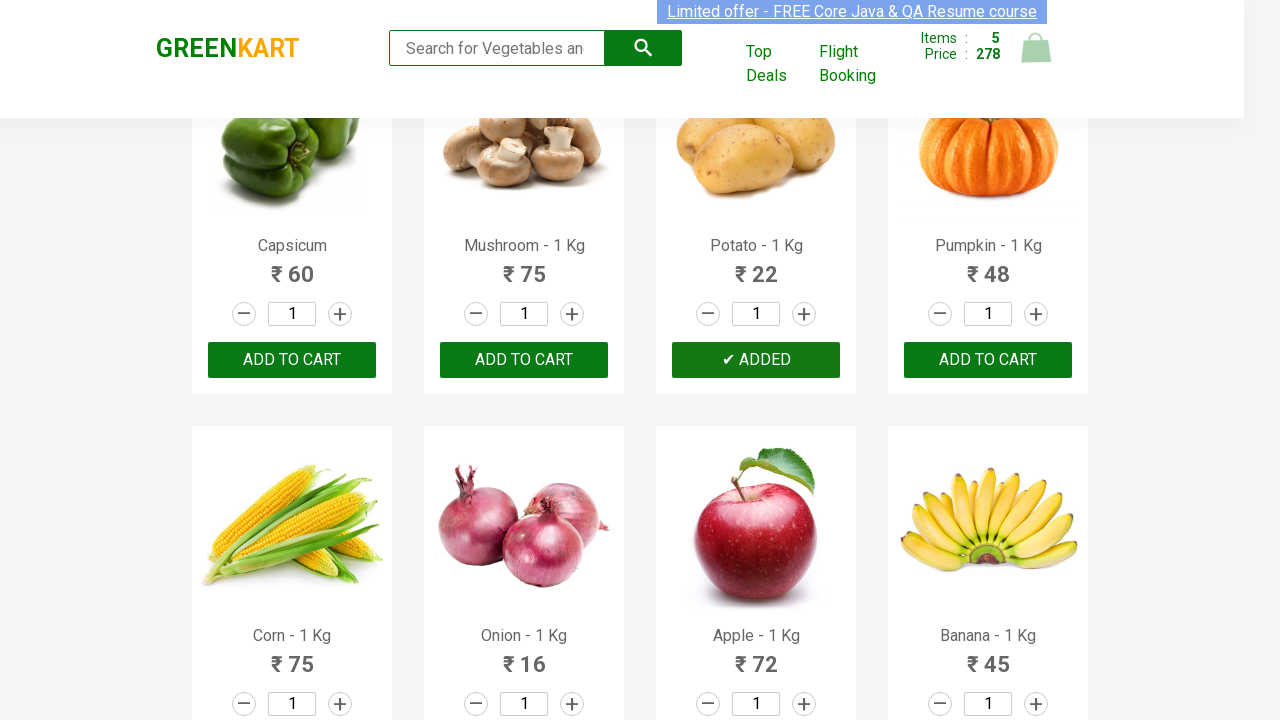

Extracted product name: 'Pumpkin'
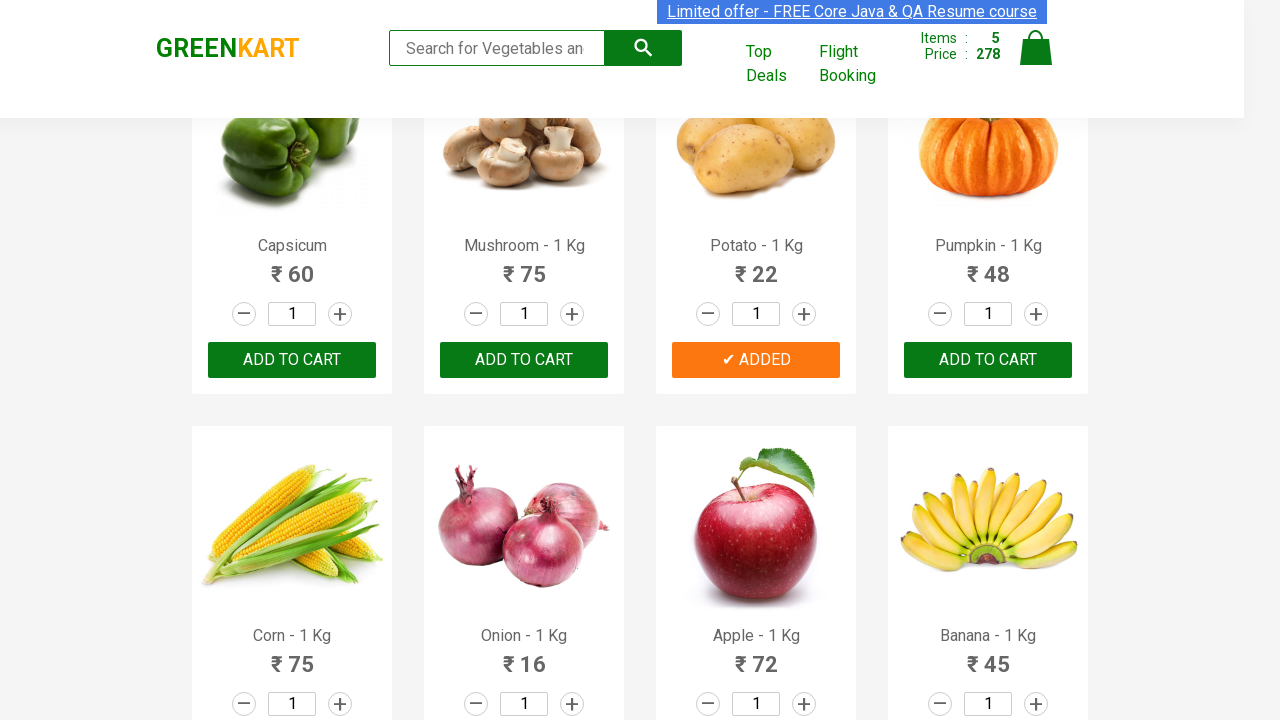

Extracted product name: 'Corn'
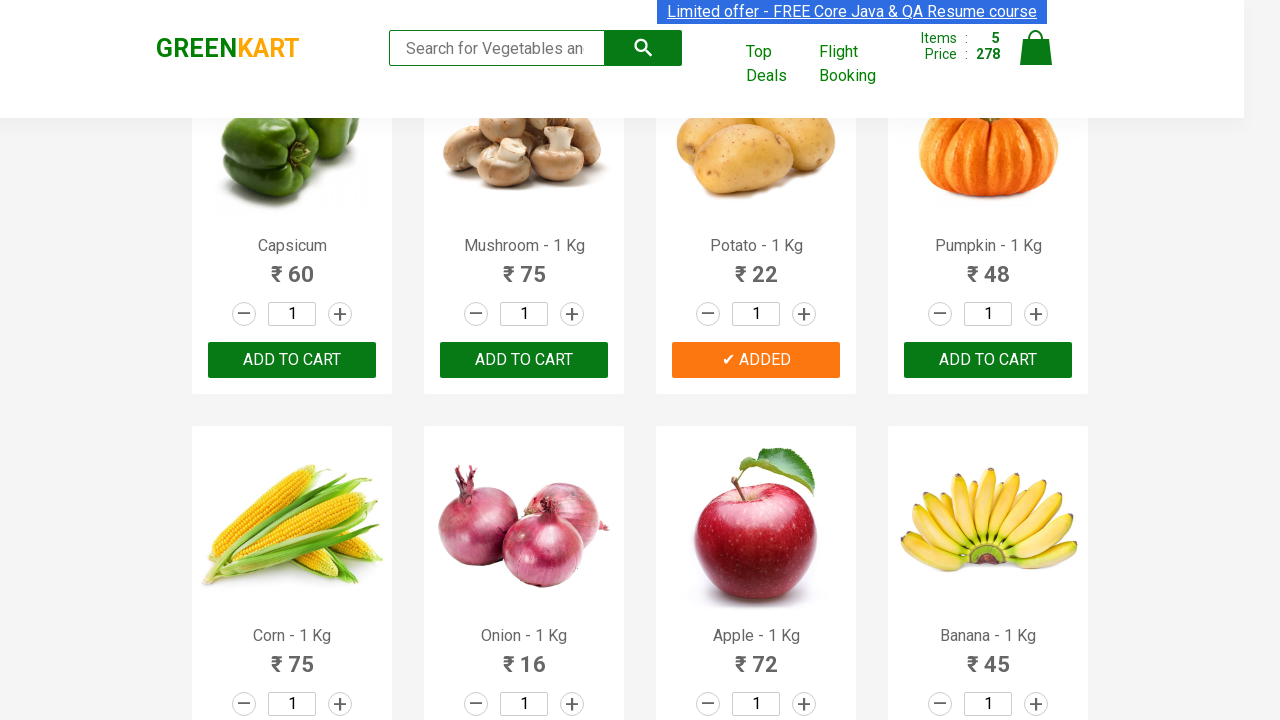

Extracted product name: 'Onion'
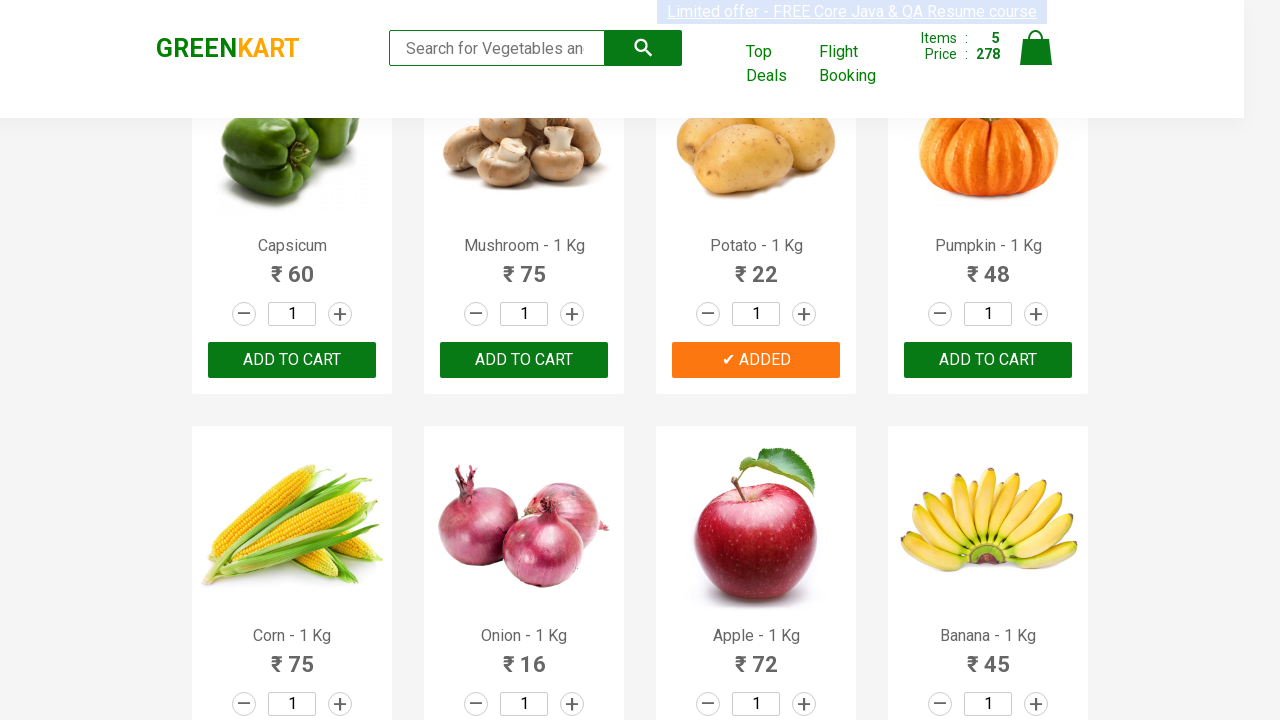

Extracted product name: 'Apple'
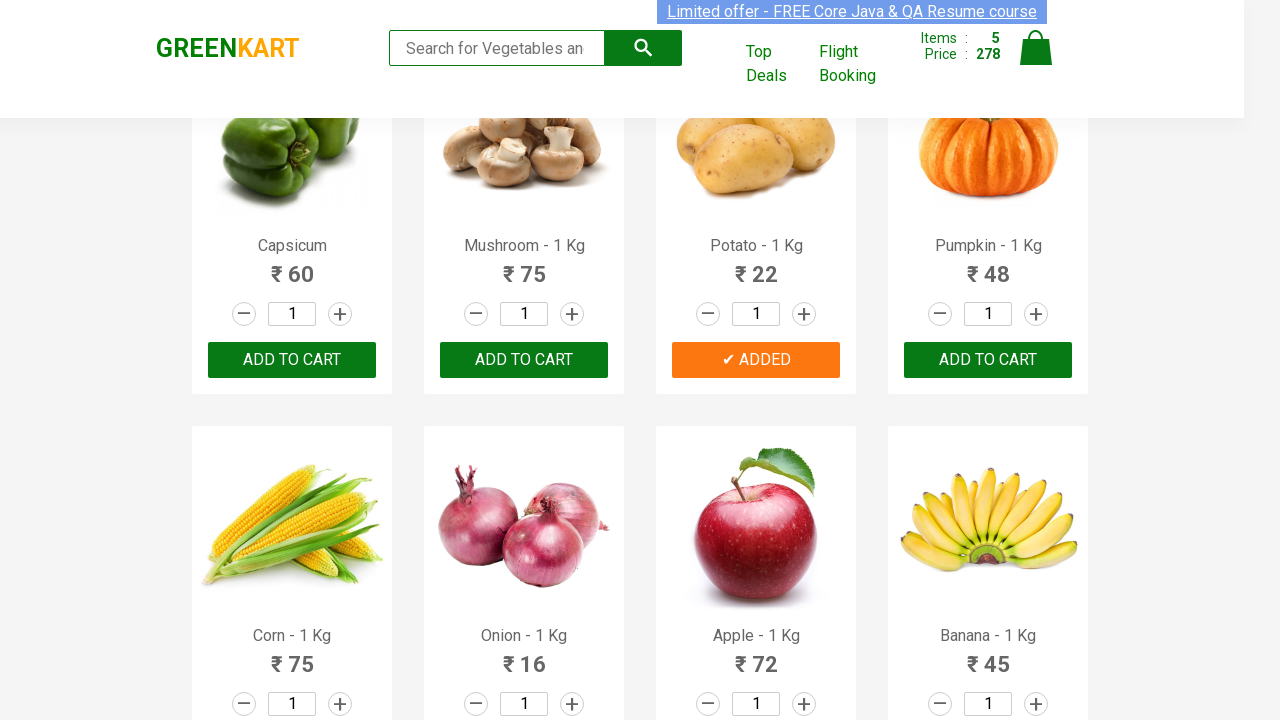

Extracted product name: 'Banana'
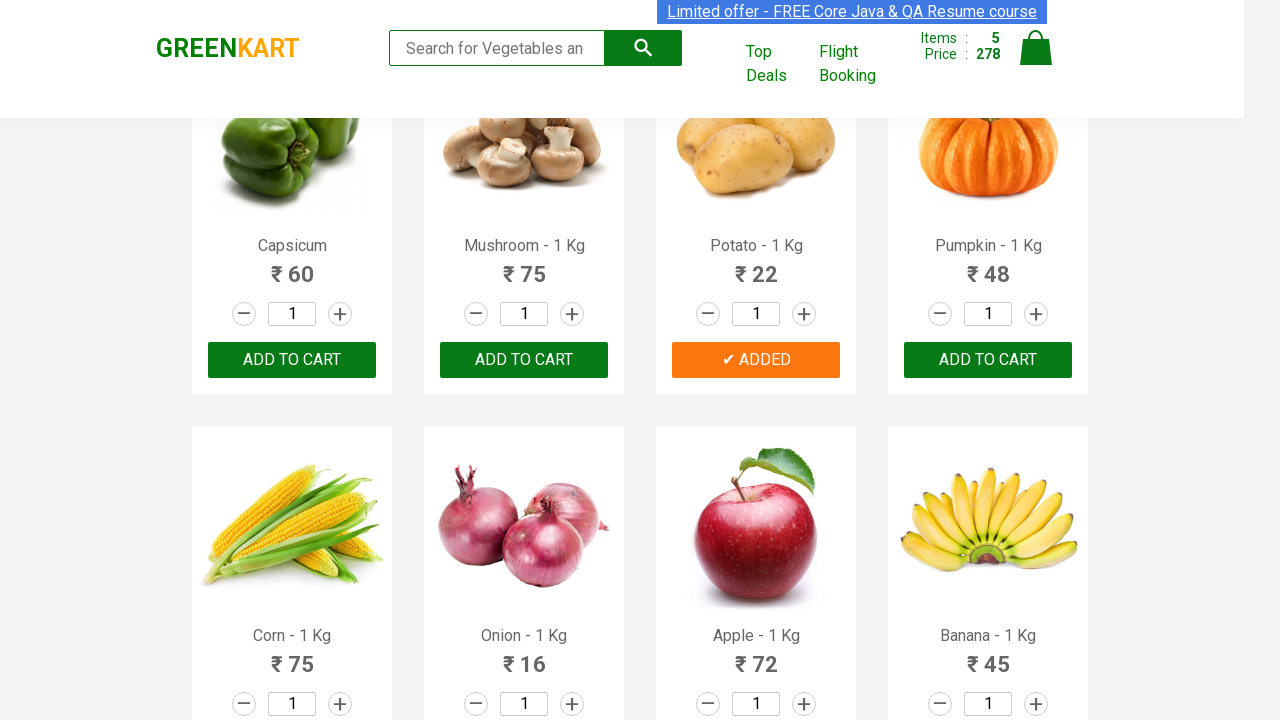

Clicked 'Add to Cart' button for 'Banana' at (988, 360) on div.product-action button >> nth=15
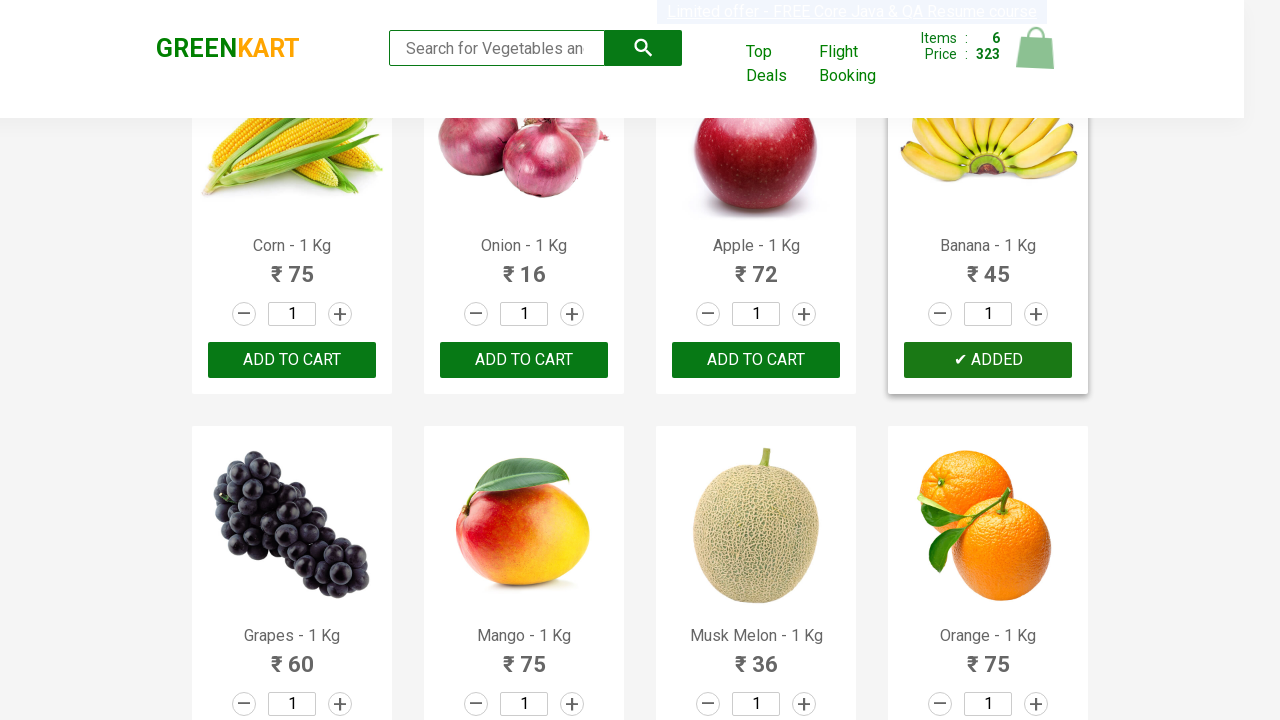

Extracted product name: 'Grapes'
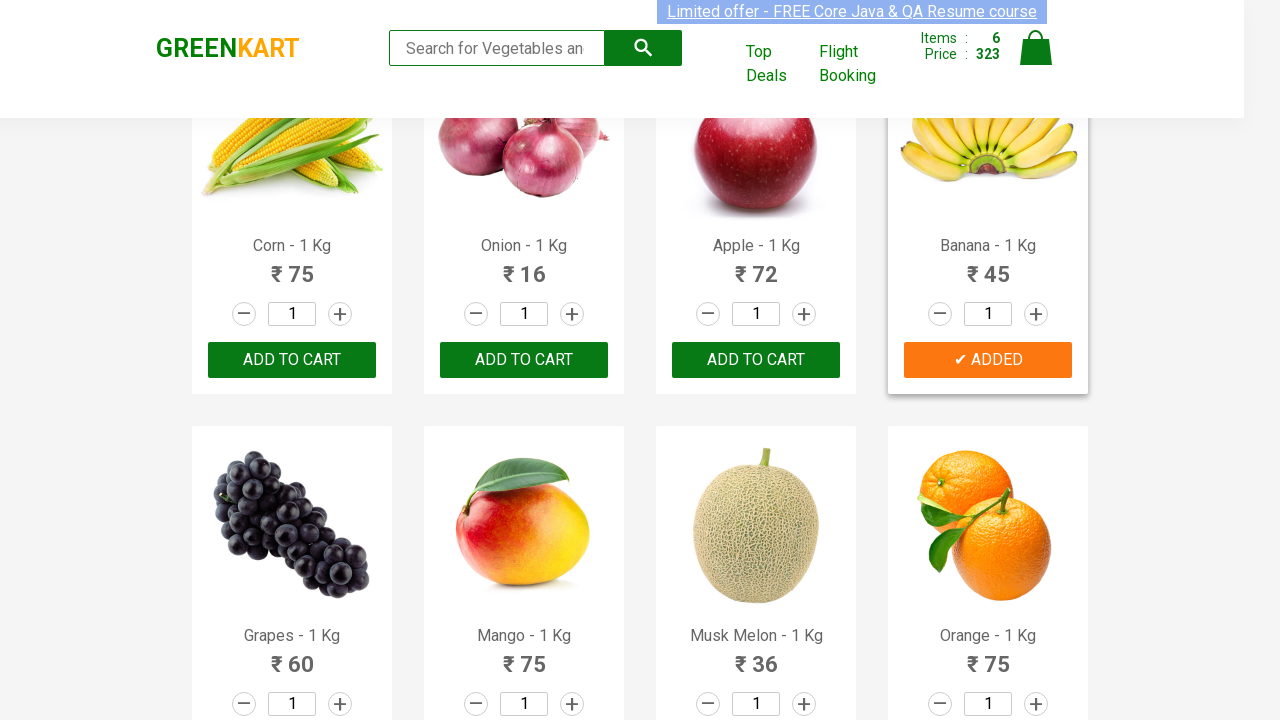

Extracted product name: 'Mango'
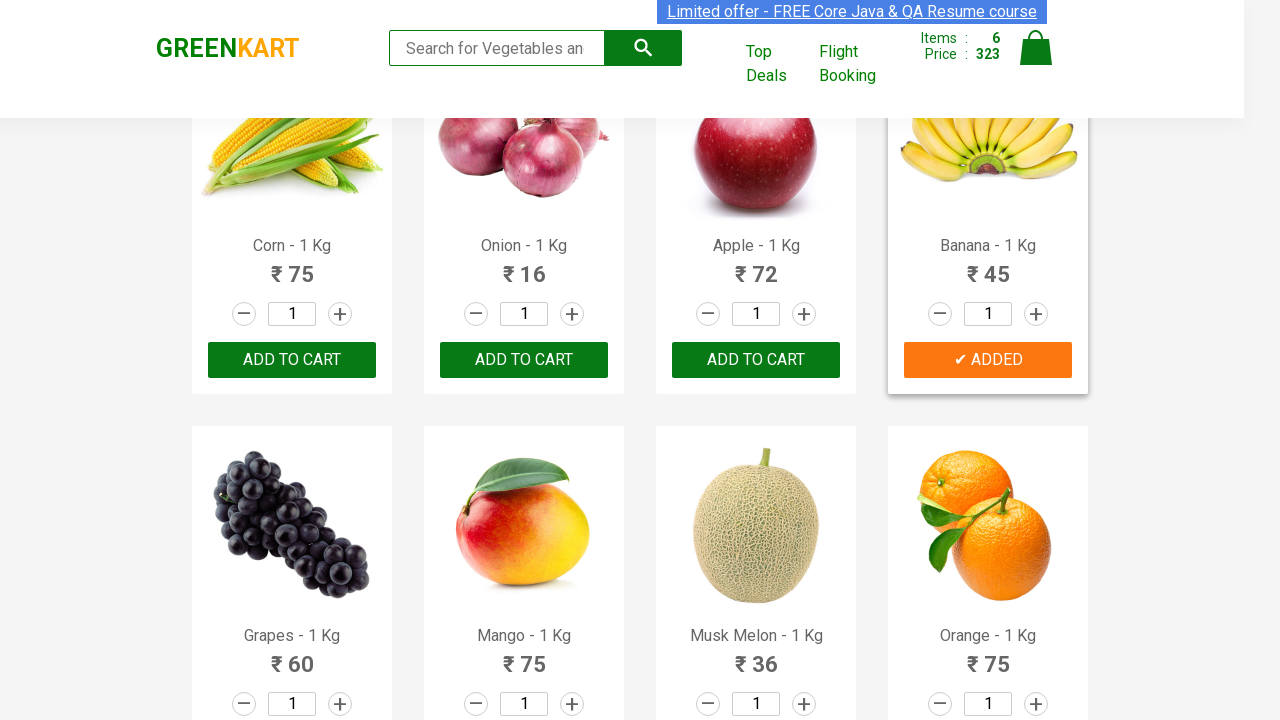

Extracted product name: 'Musk Melon'
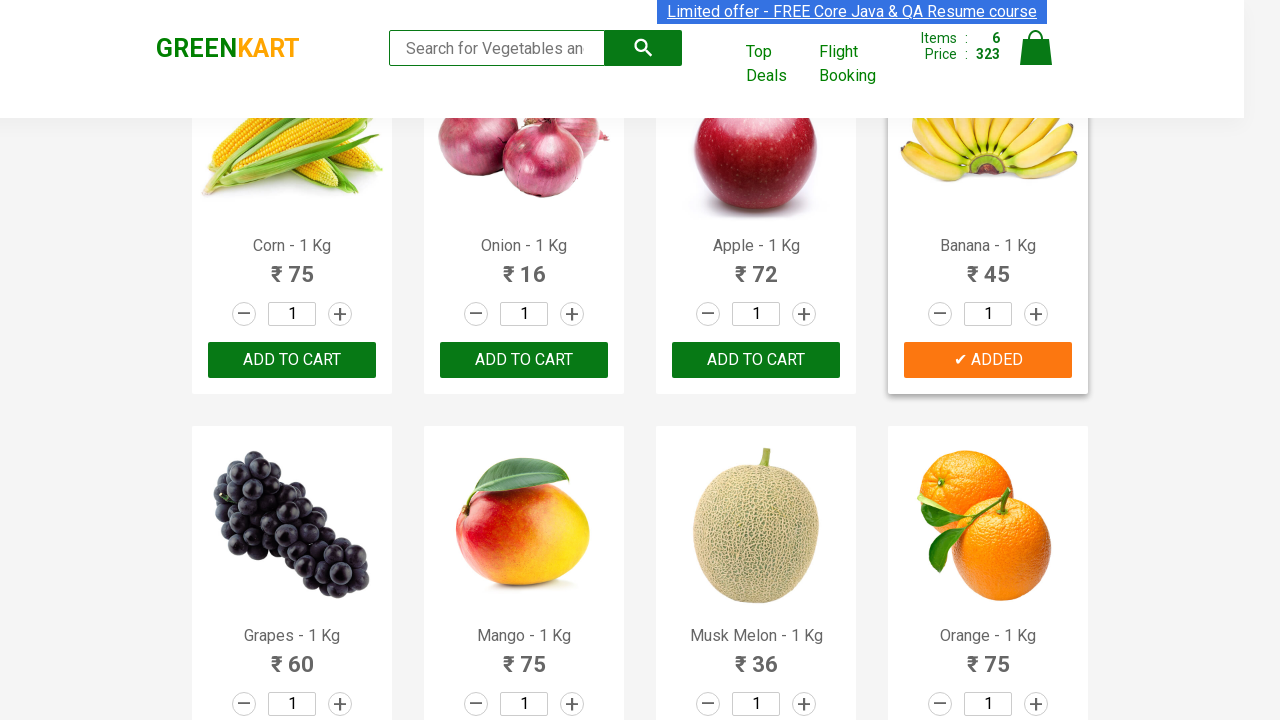

Extracted product name: 'Orange'
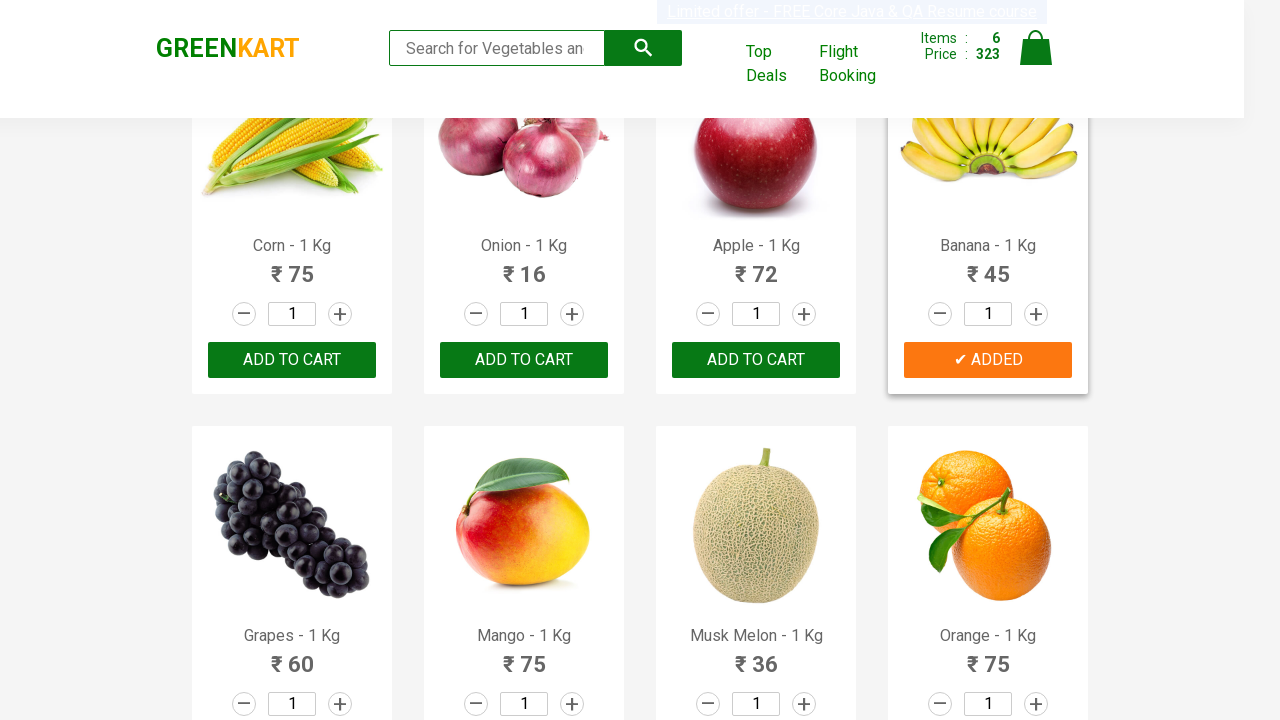

Clicked 'Add to Cart' button for 'Orange' at (988, 360) on div.product-action button >> nth=19
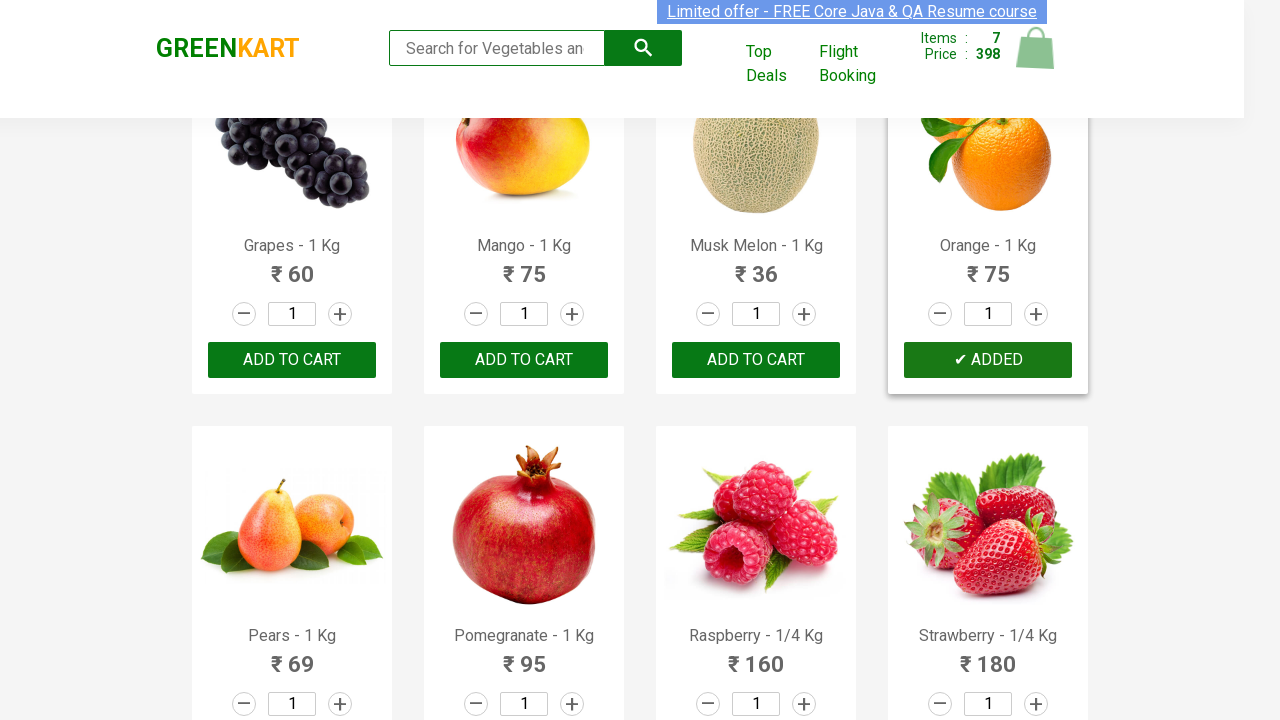

Extracted product name: 'Pears'
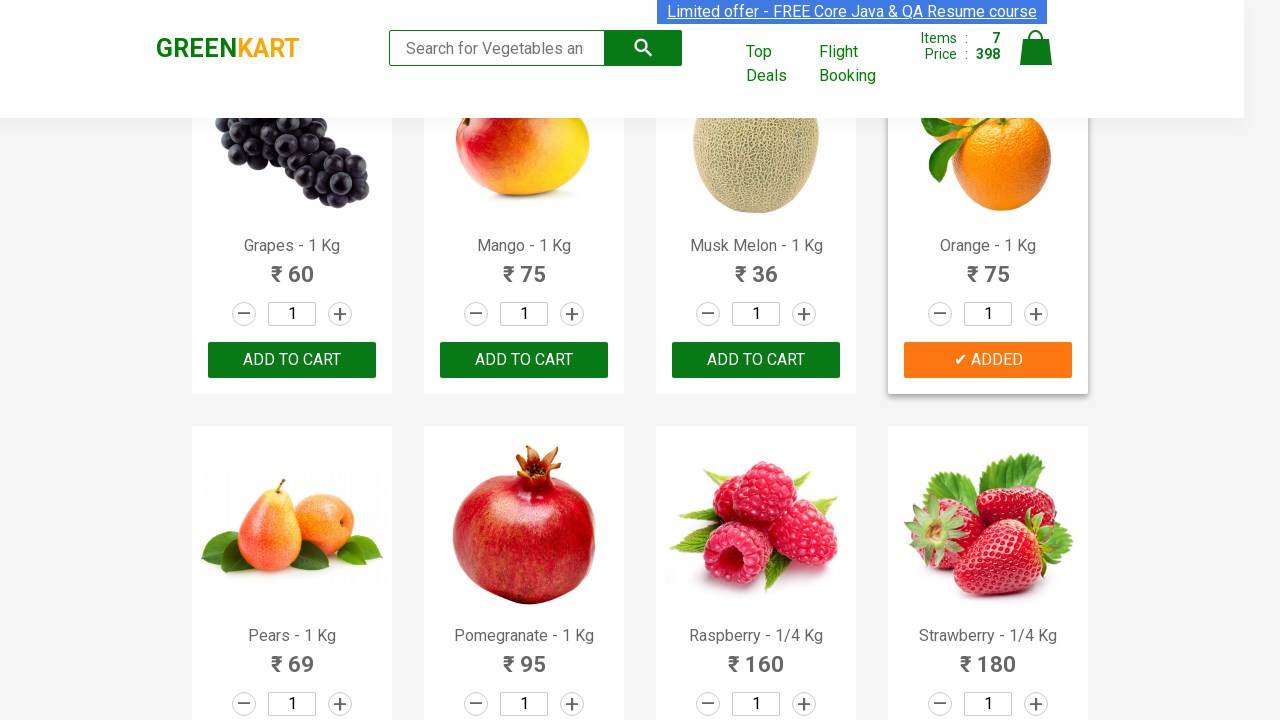

Extracted product name: 'Pomegranate'
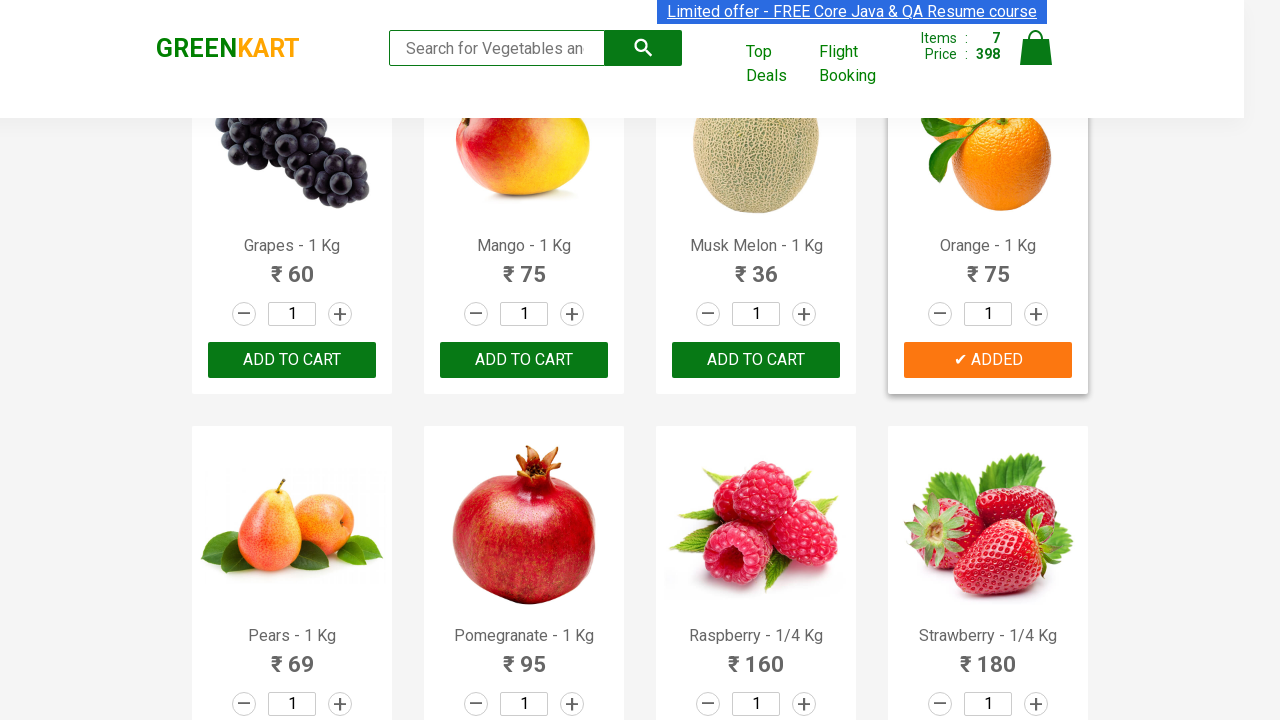

Clicked 'Add to Cart' button for 'Pomegranate' at (524, 360) on div.product-action button >> nth=21
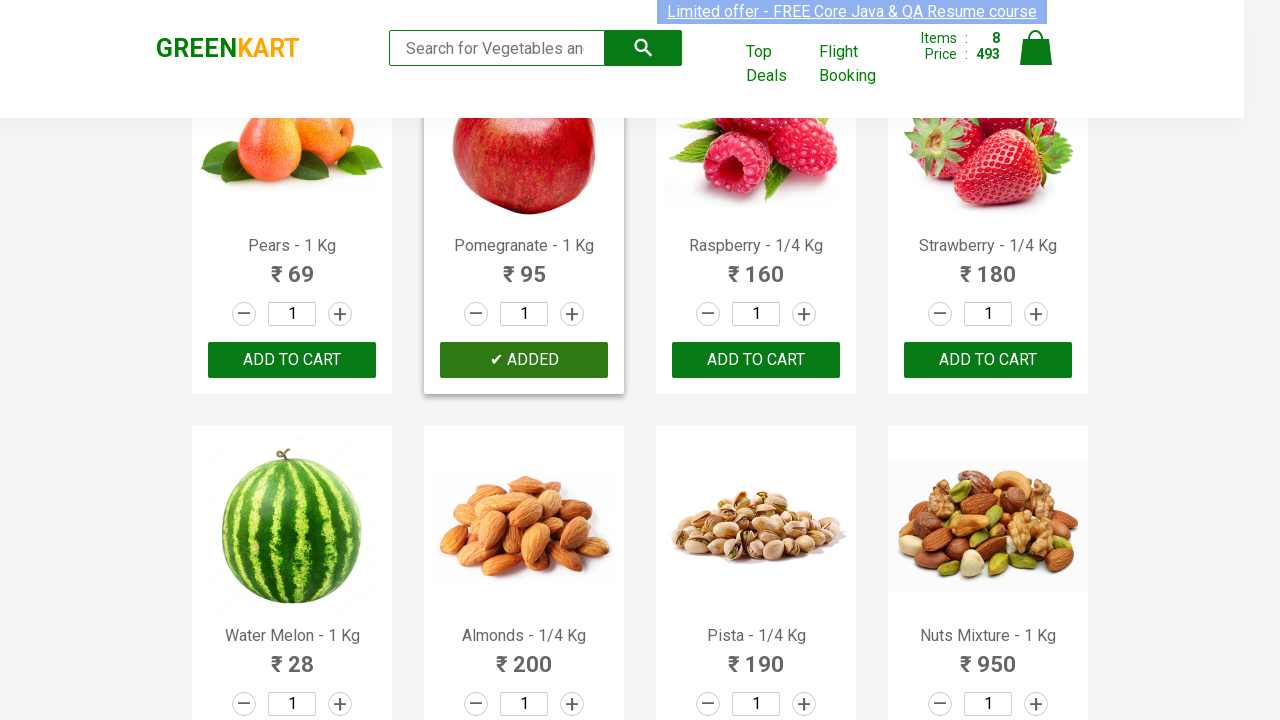

Extracted product name: 'Raspberry'
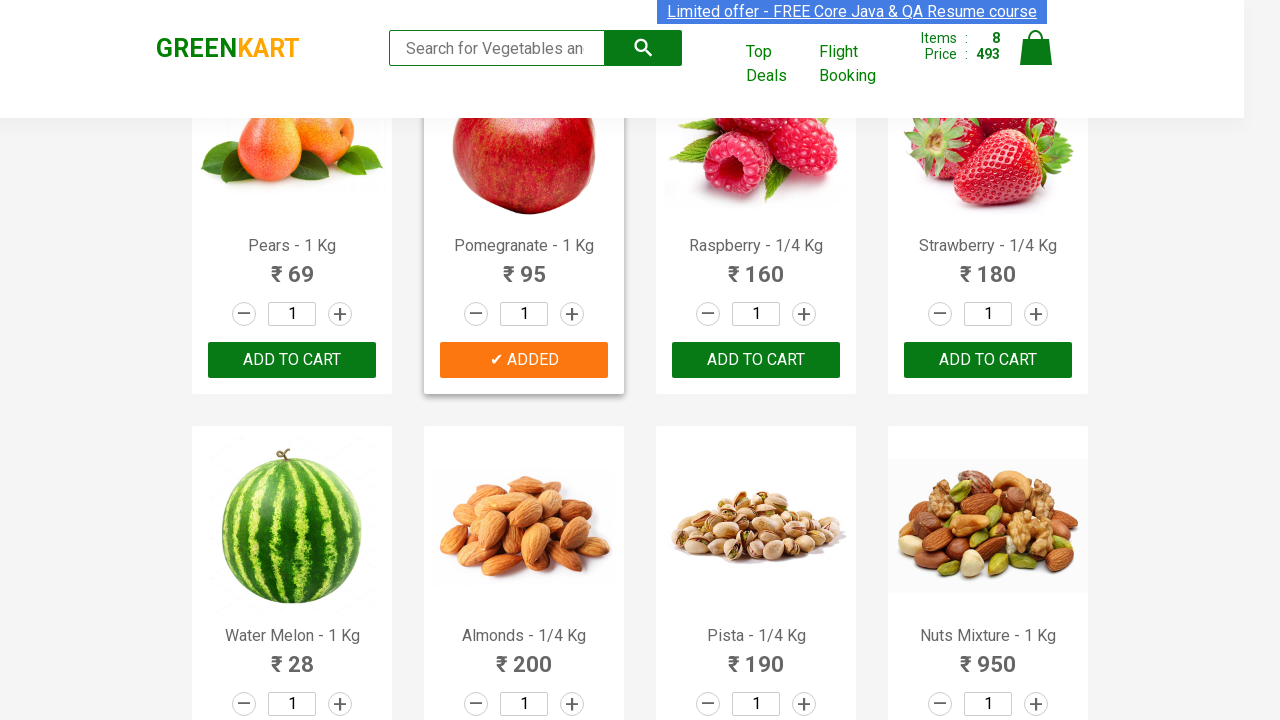

Extracted product name: 'Strawberry'
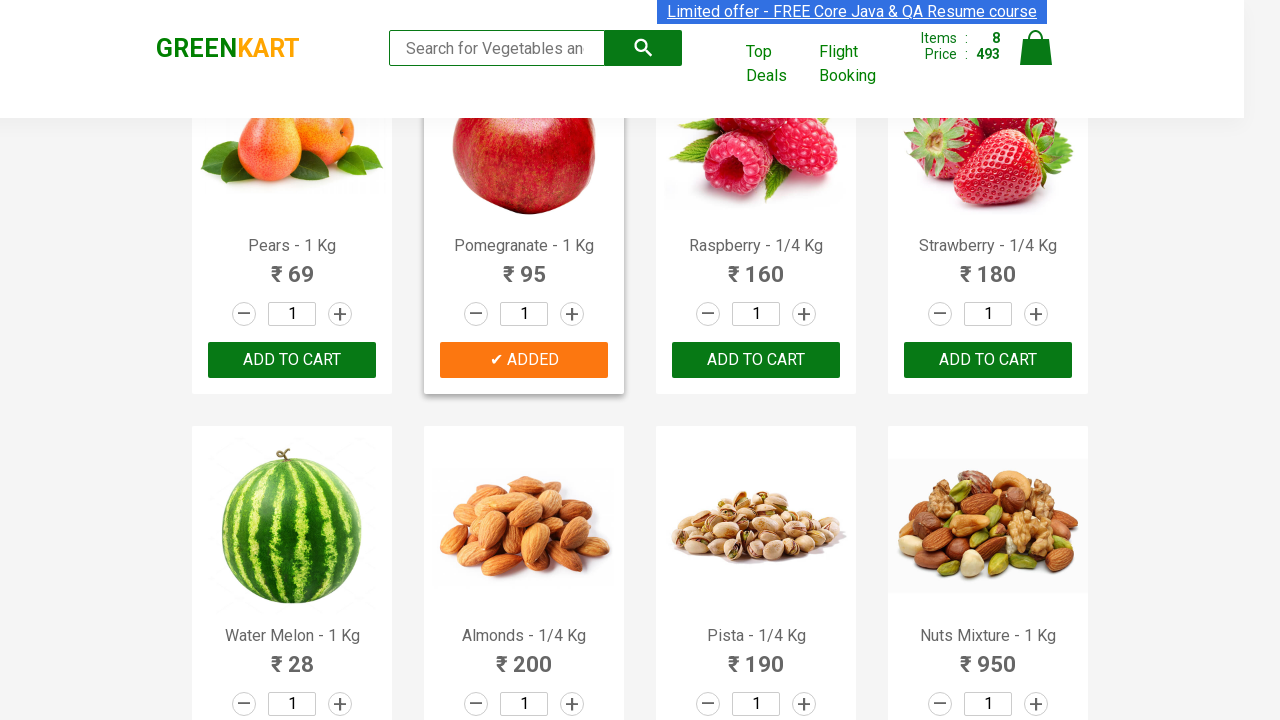

Extracted product name: 'Water Melon'
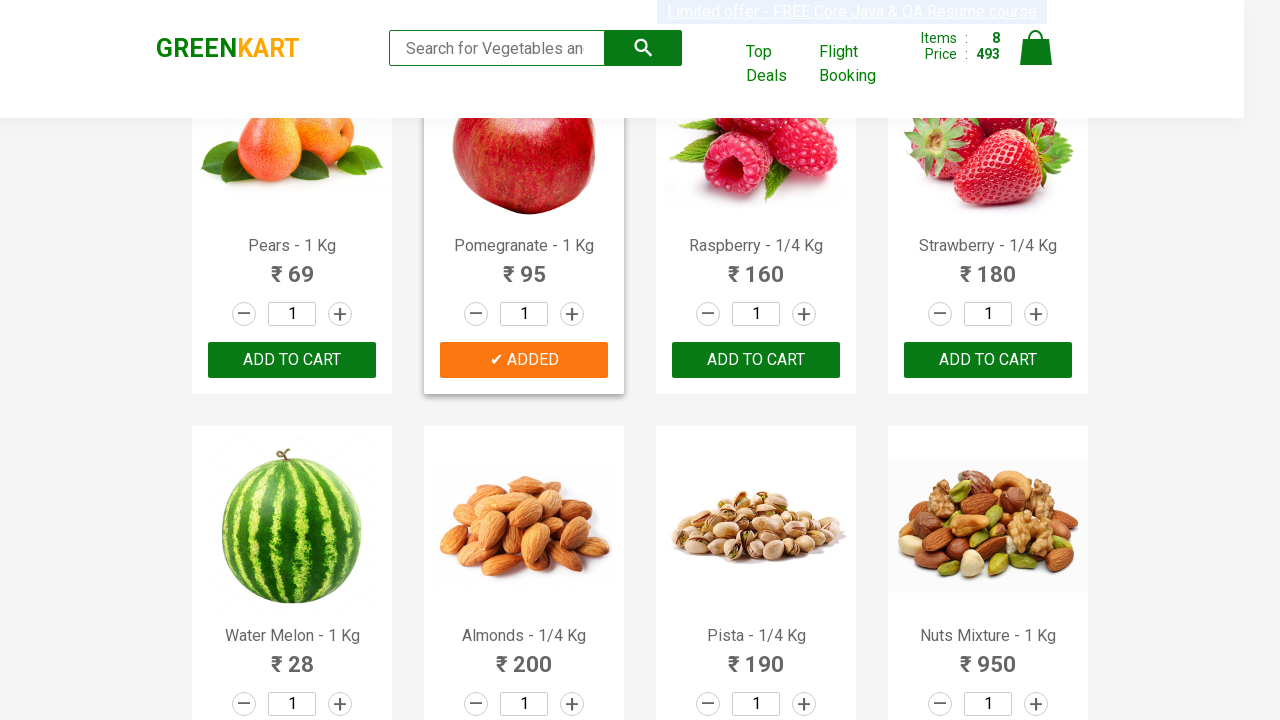

Extracted product name: 'Almonds'
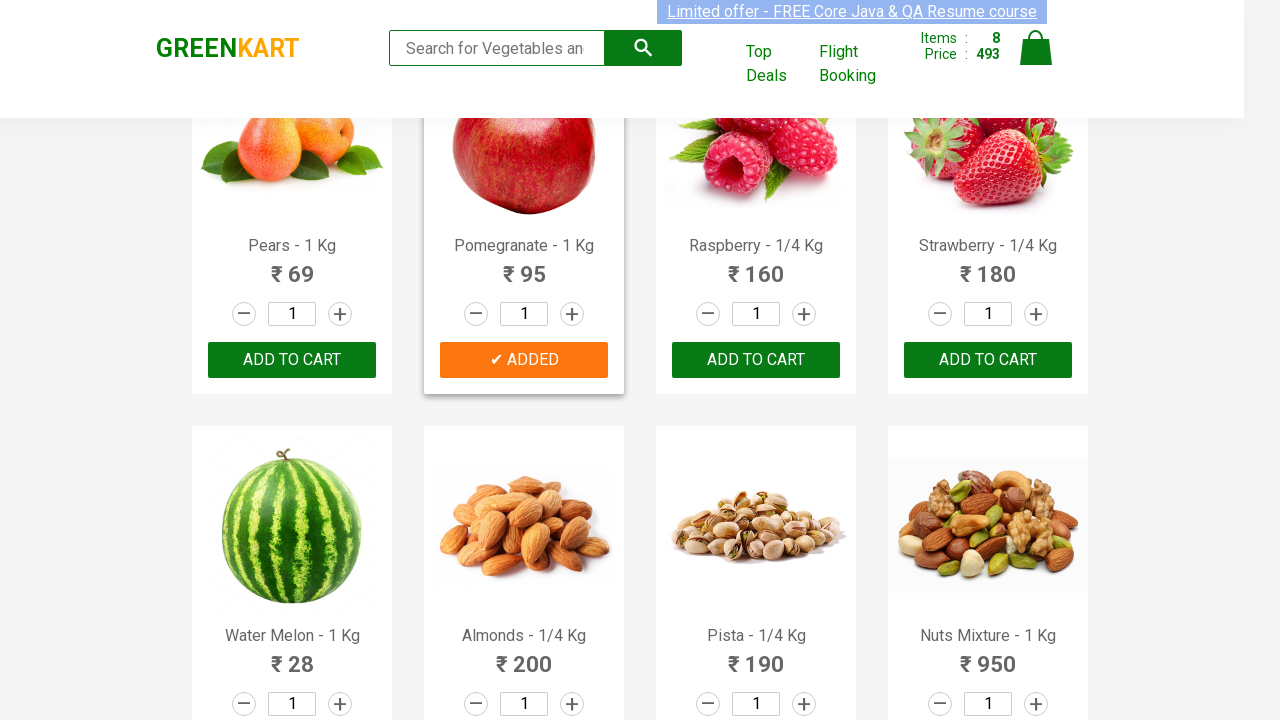

Extracted product name: 'Pista'
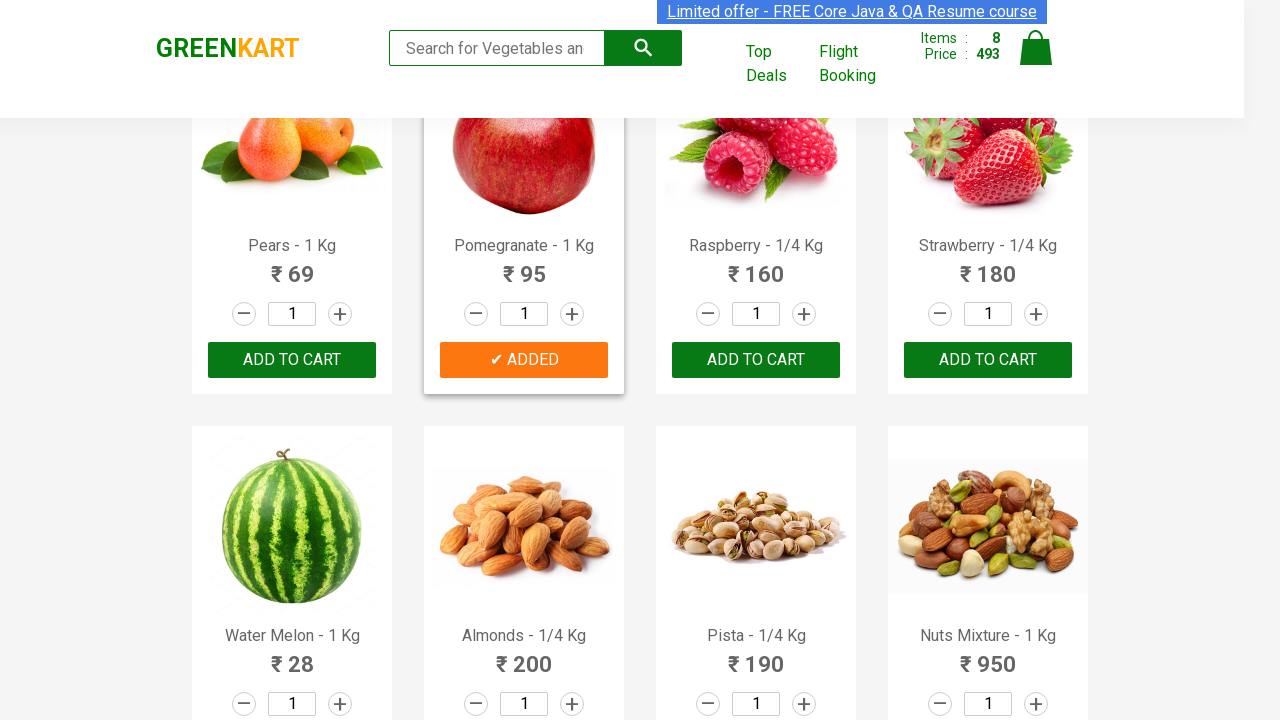

Extracted product name: 'Nuts Mixture'
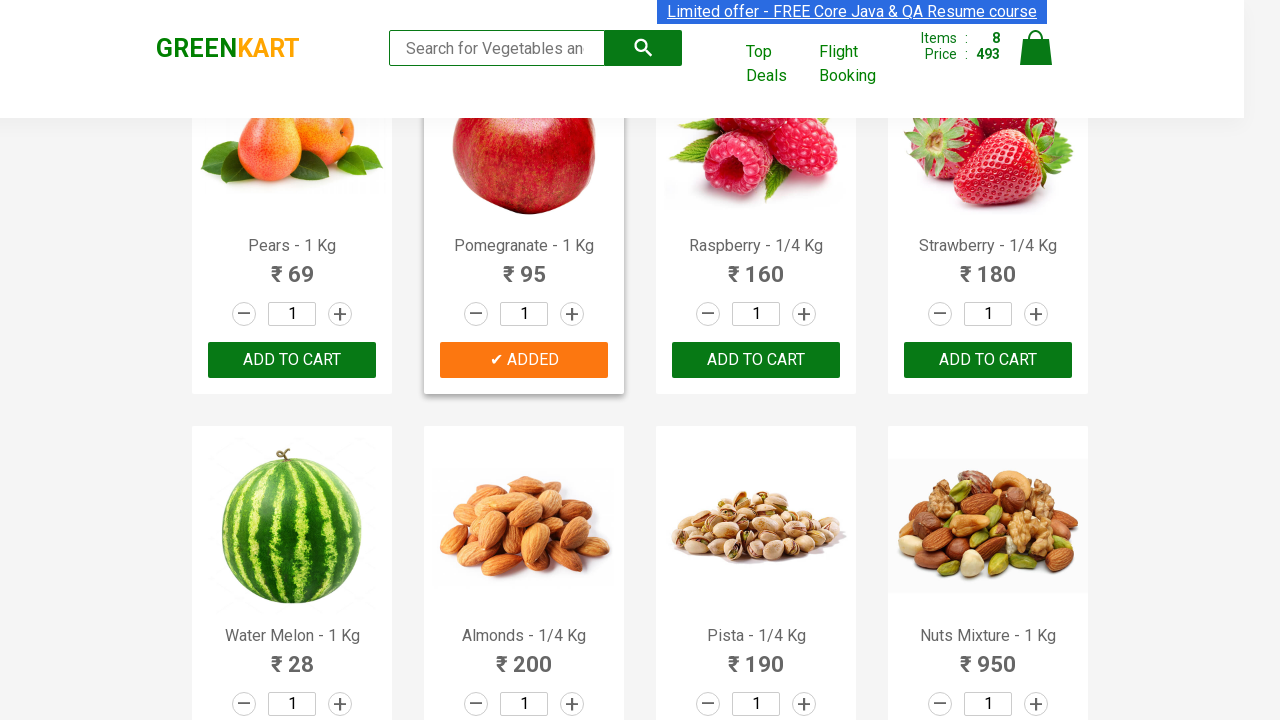

Extracted product name: 'Cashews'
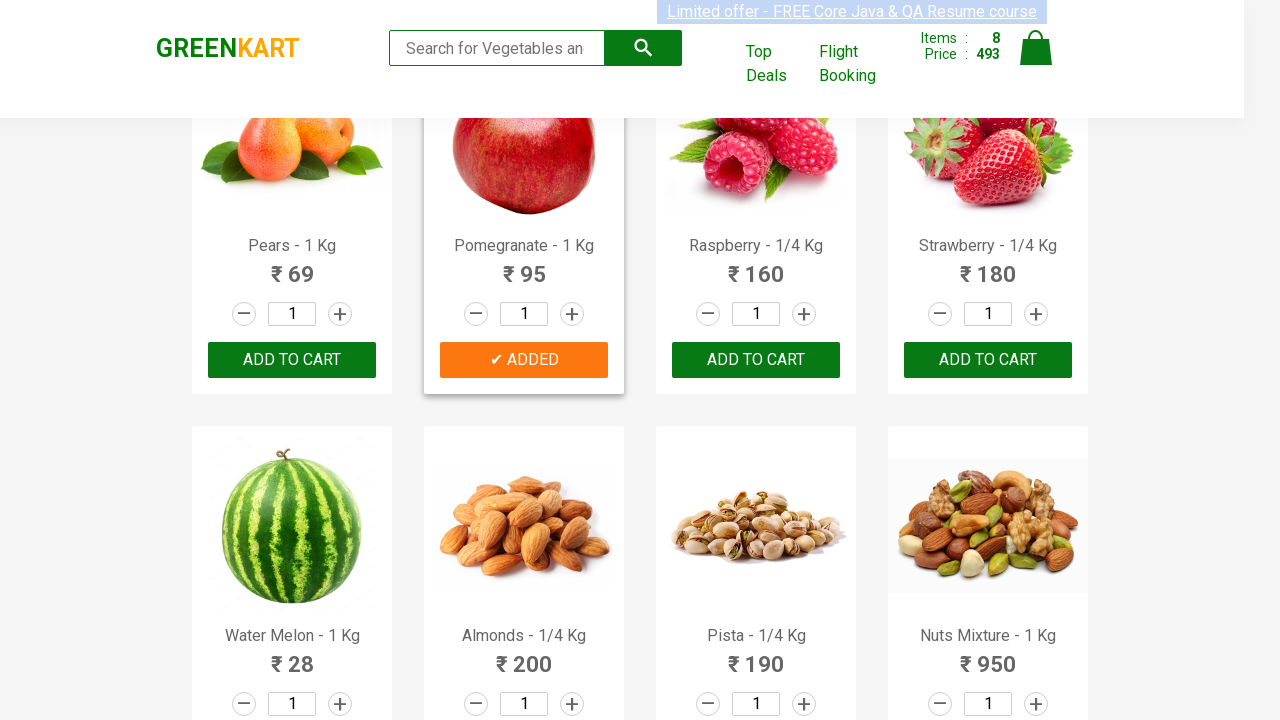

Extracted product name: 'Walnuts'
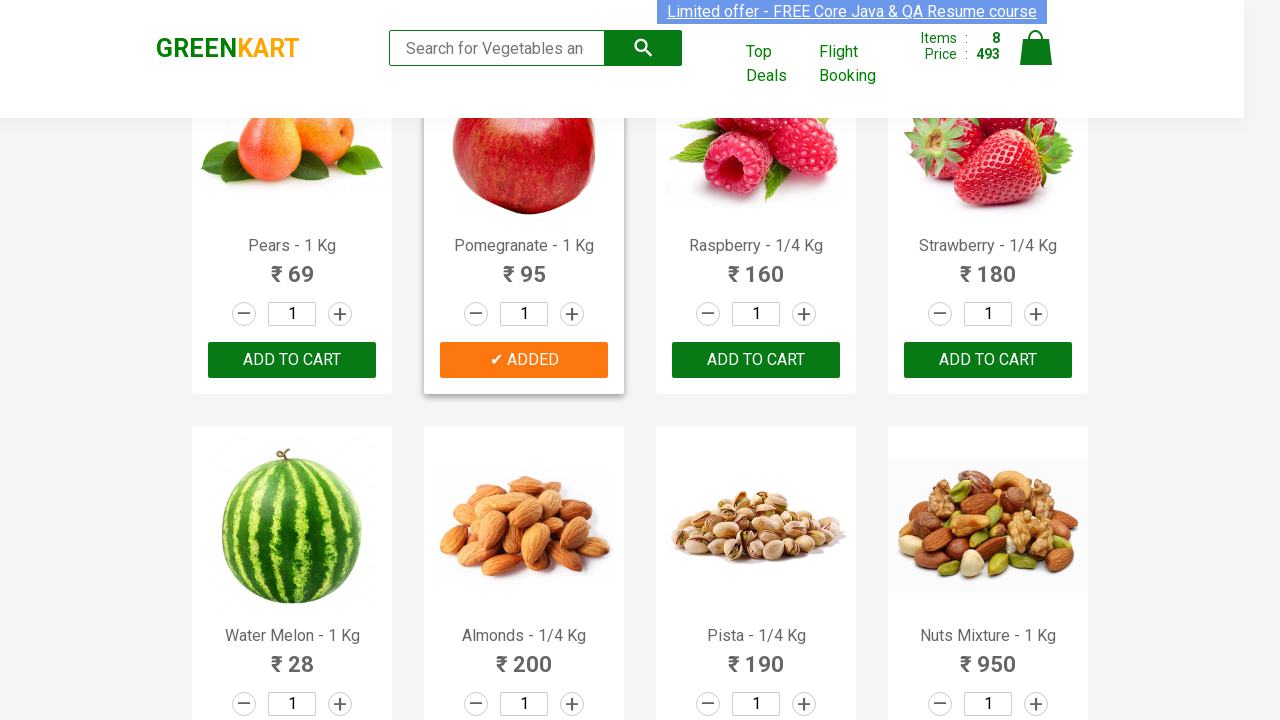

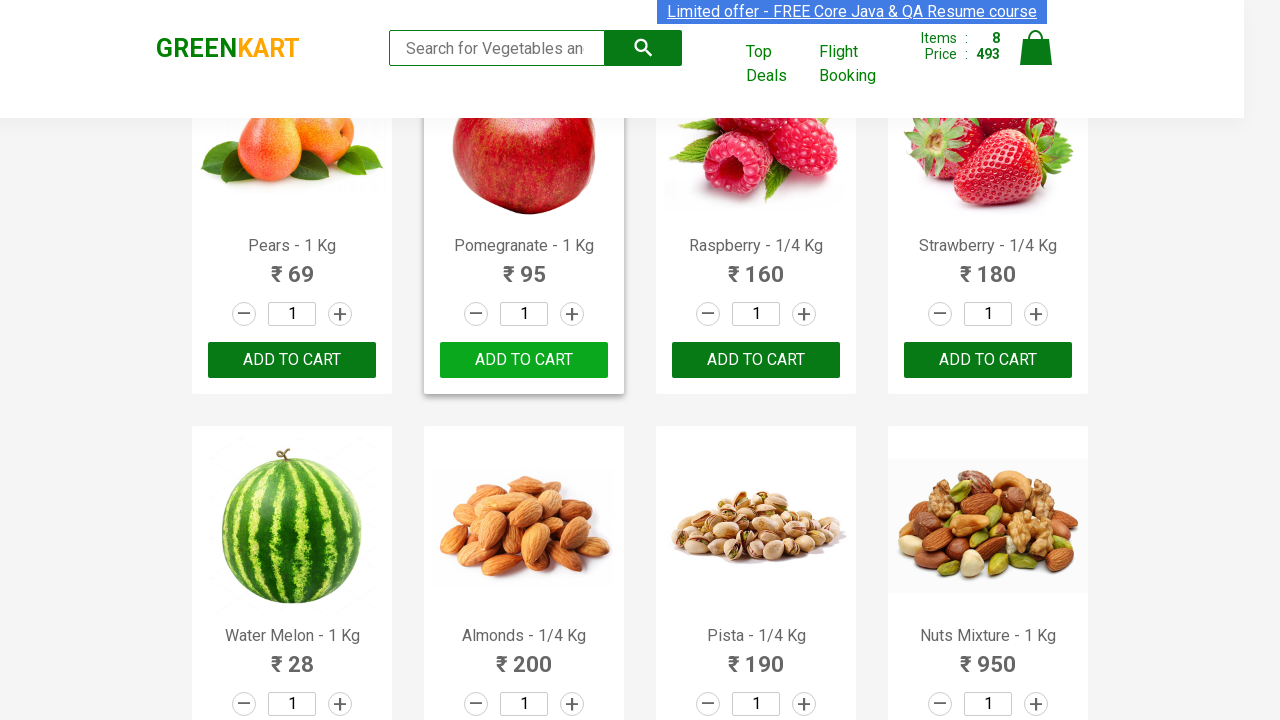